Tests interaction with a static web table by verifying the table structure exists, counting rows and columns, and reading specific cell data from the BookTable.

Starting URL: https://testautomationpractice.blogspot.com

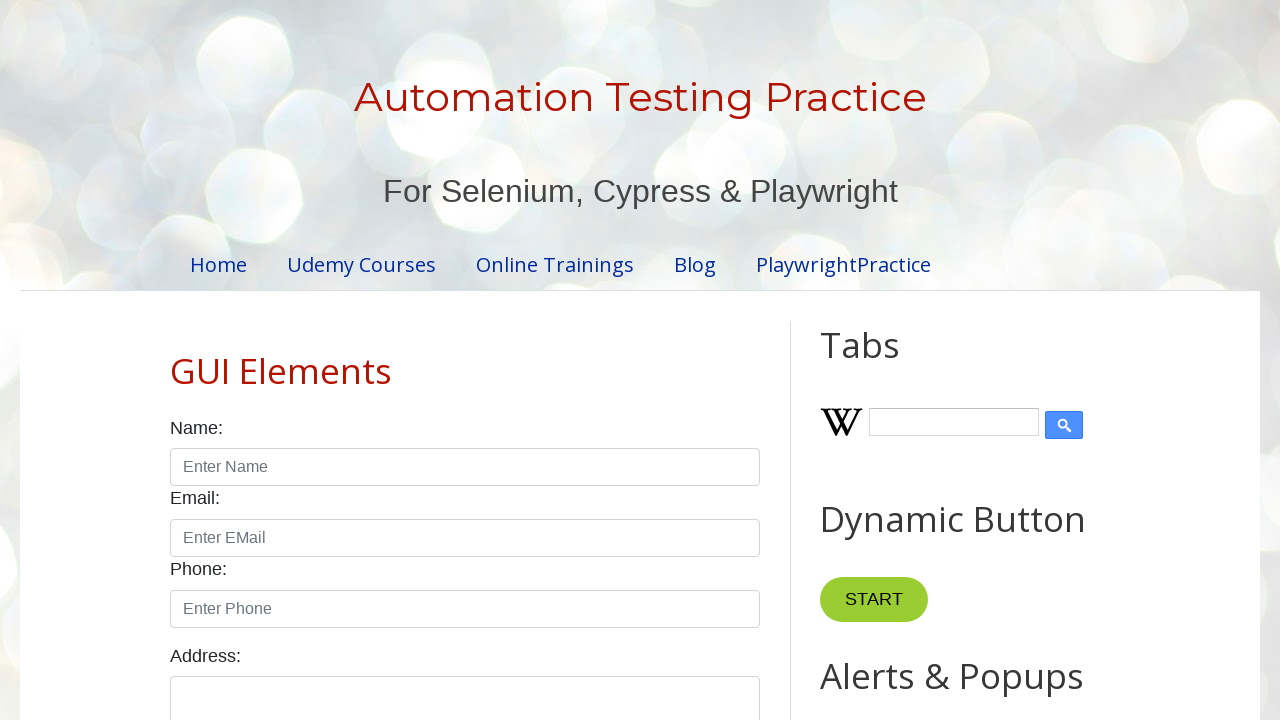

Set viewport size to 1920x1080
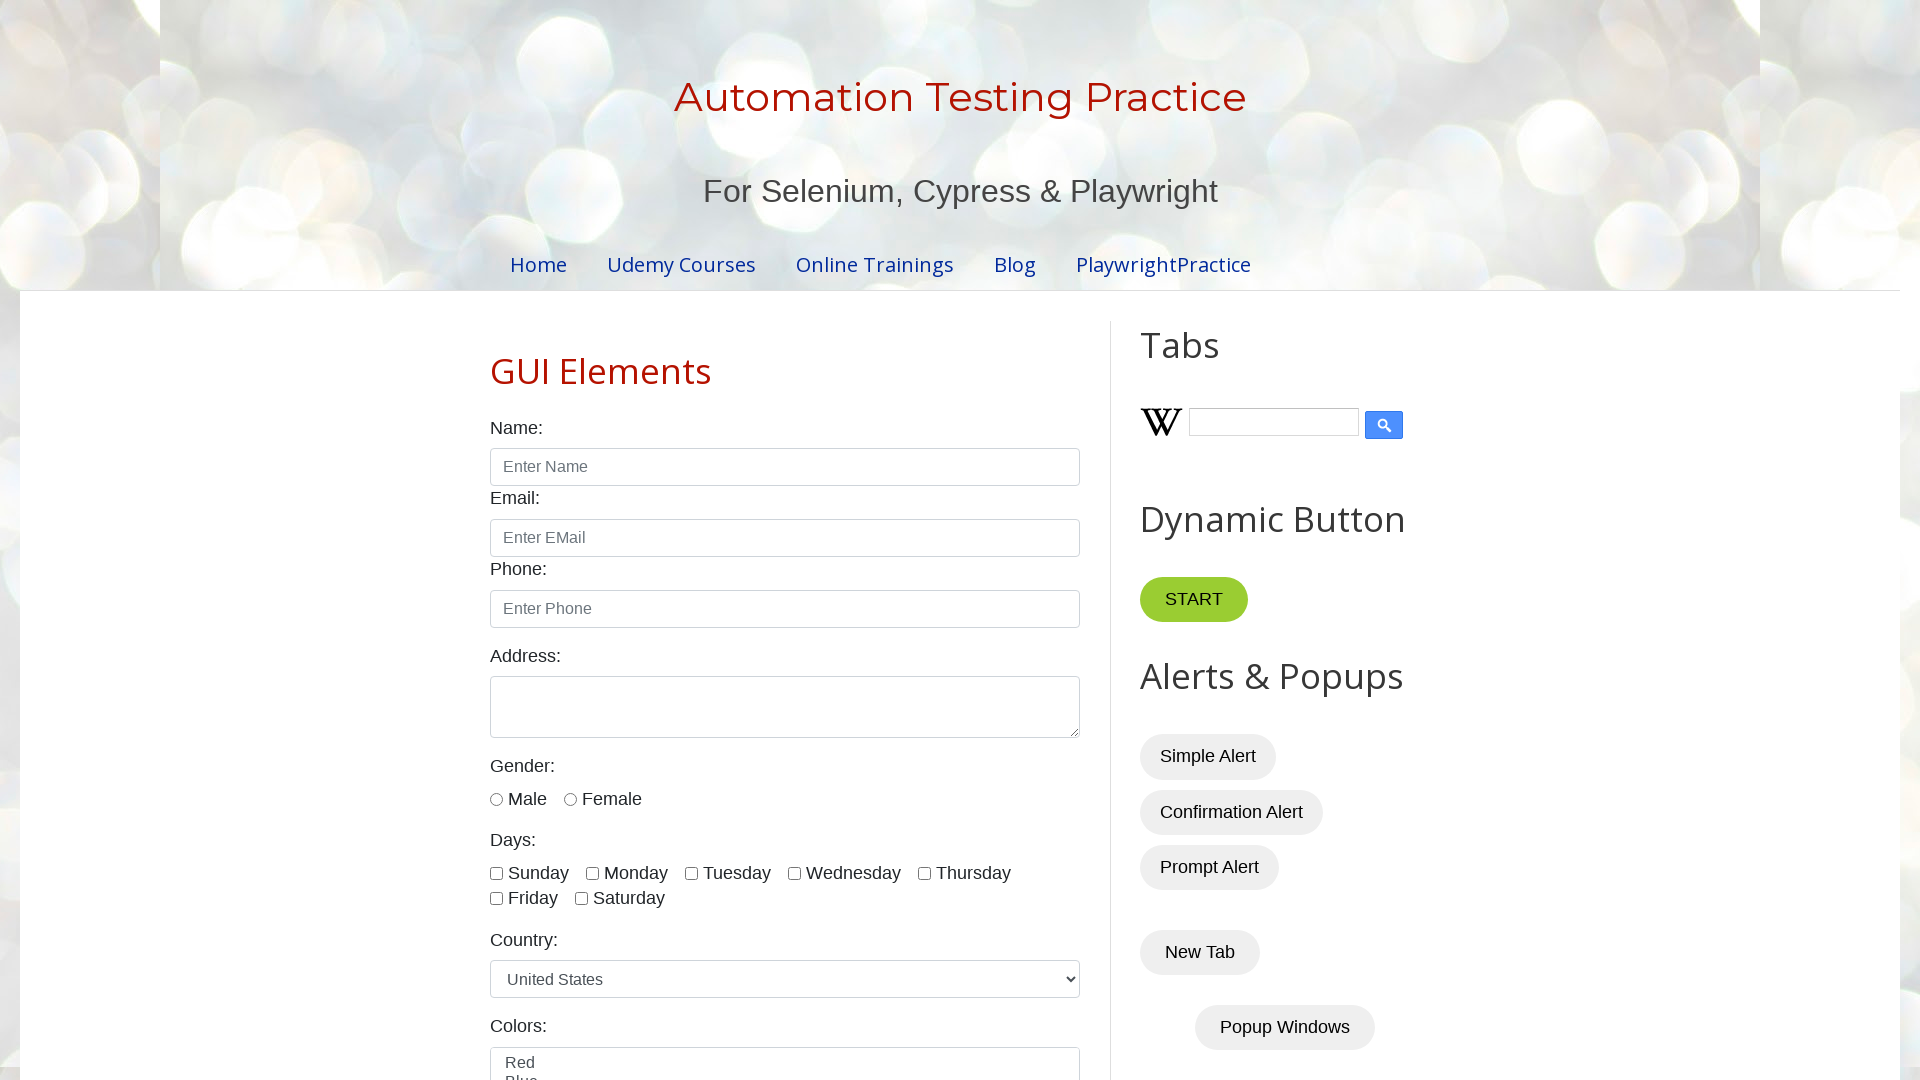

BookTable element loaded and present on page
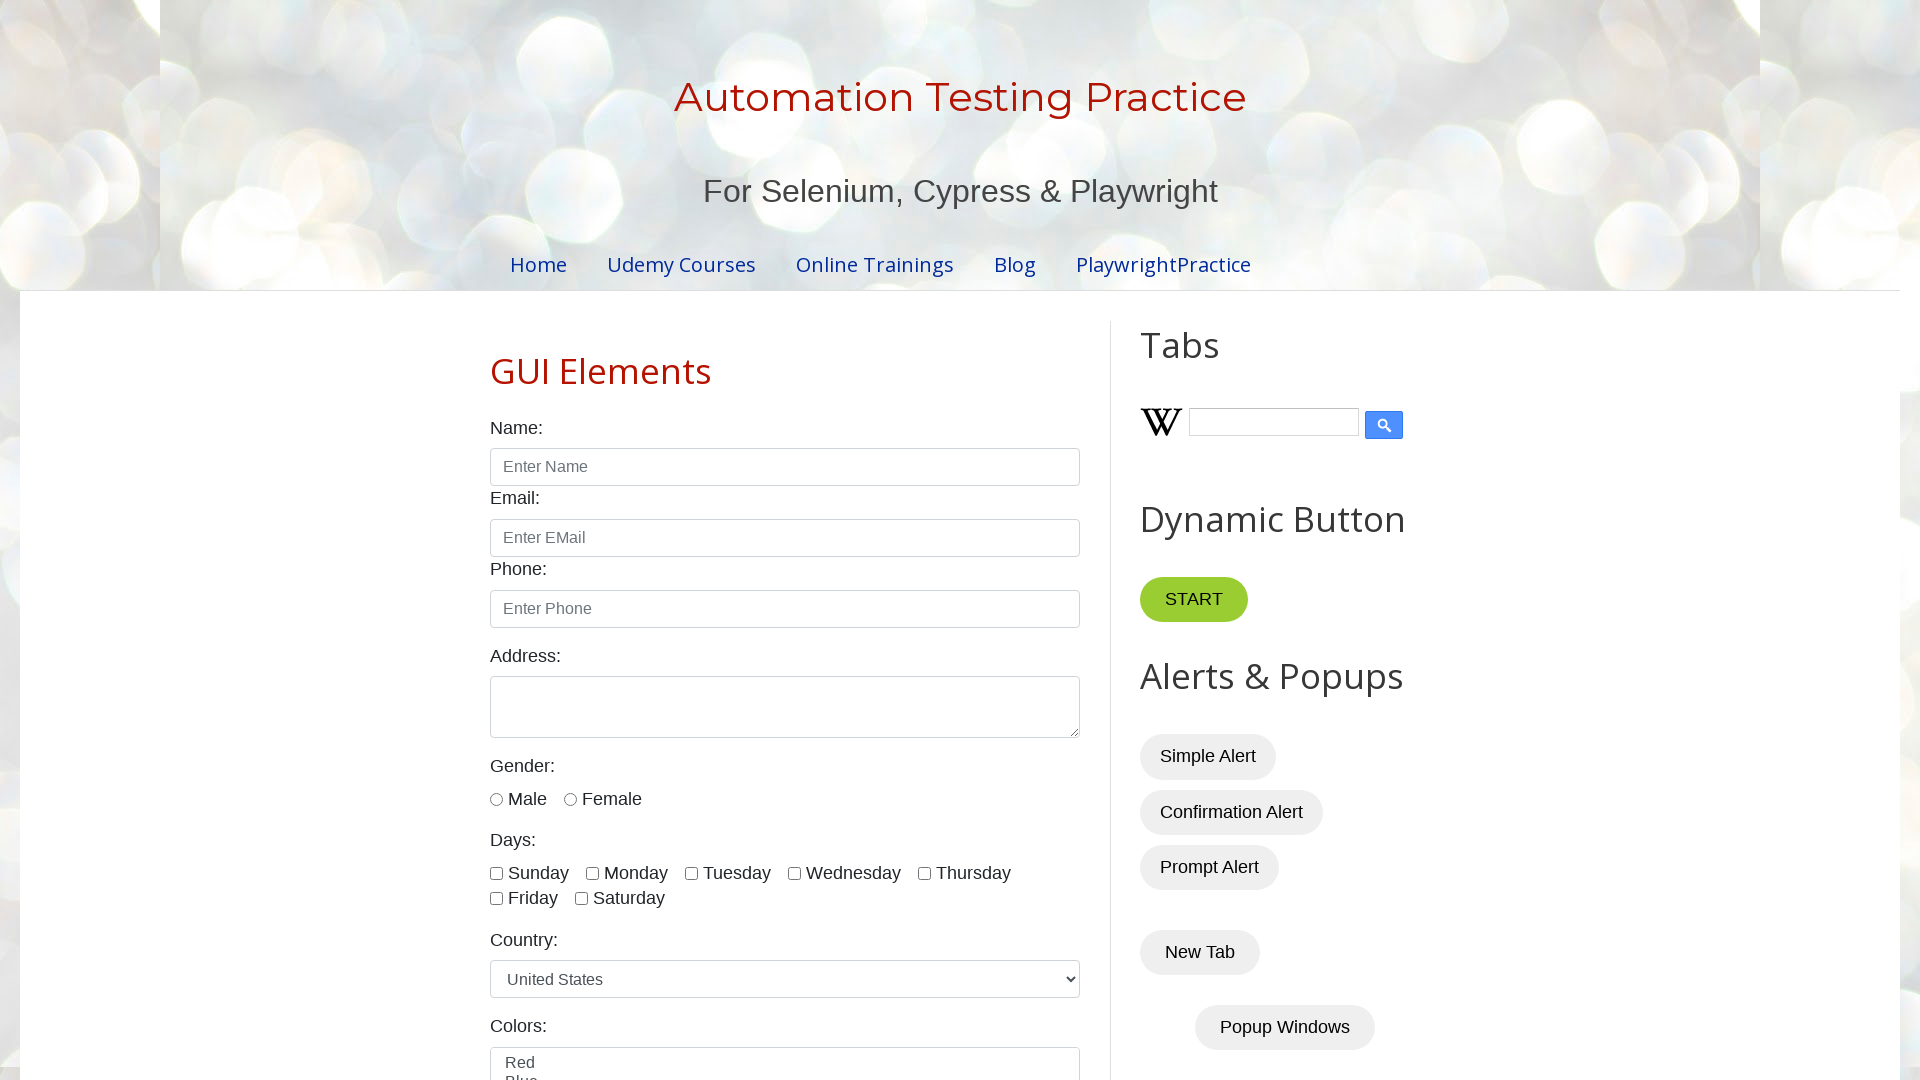

Located all table rows in BookTable
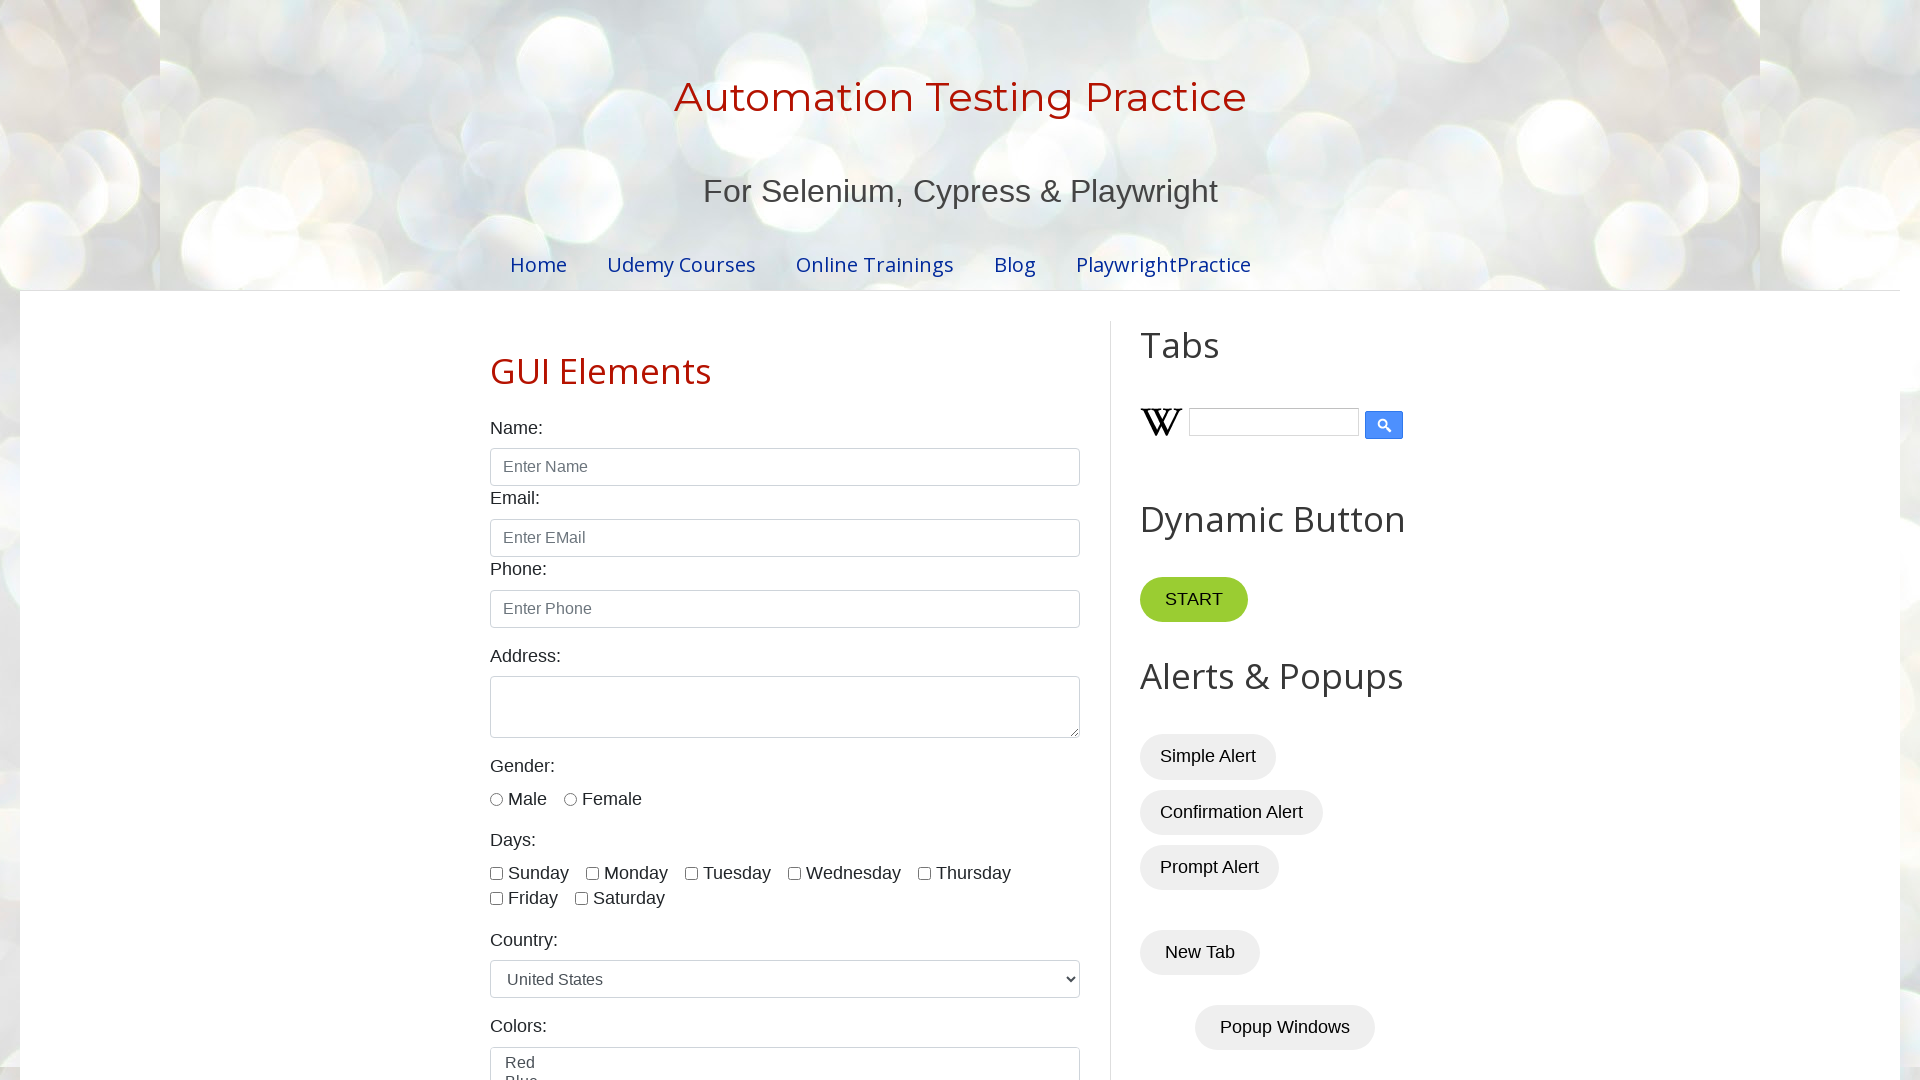

BookTable contains 7 rows
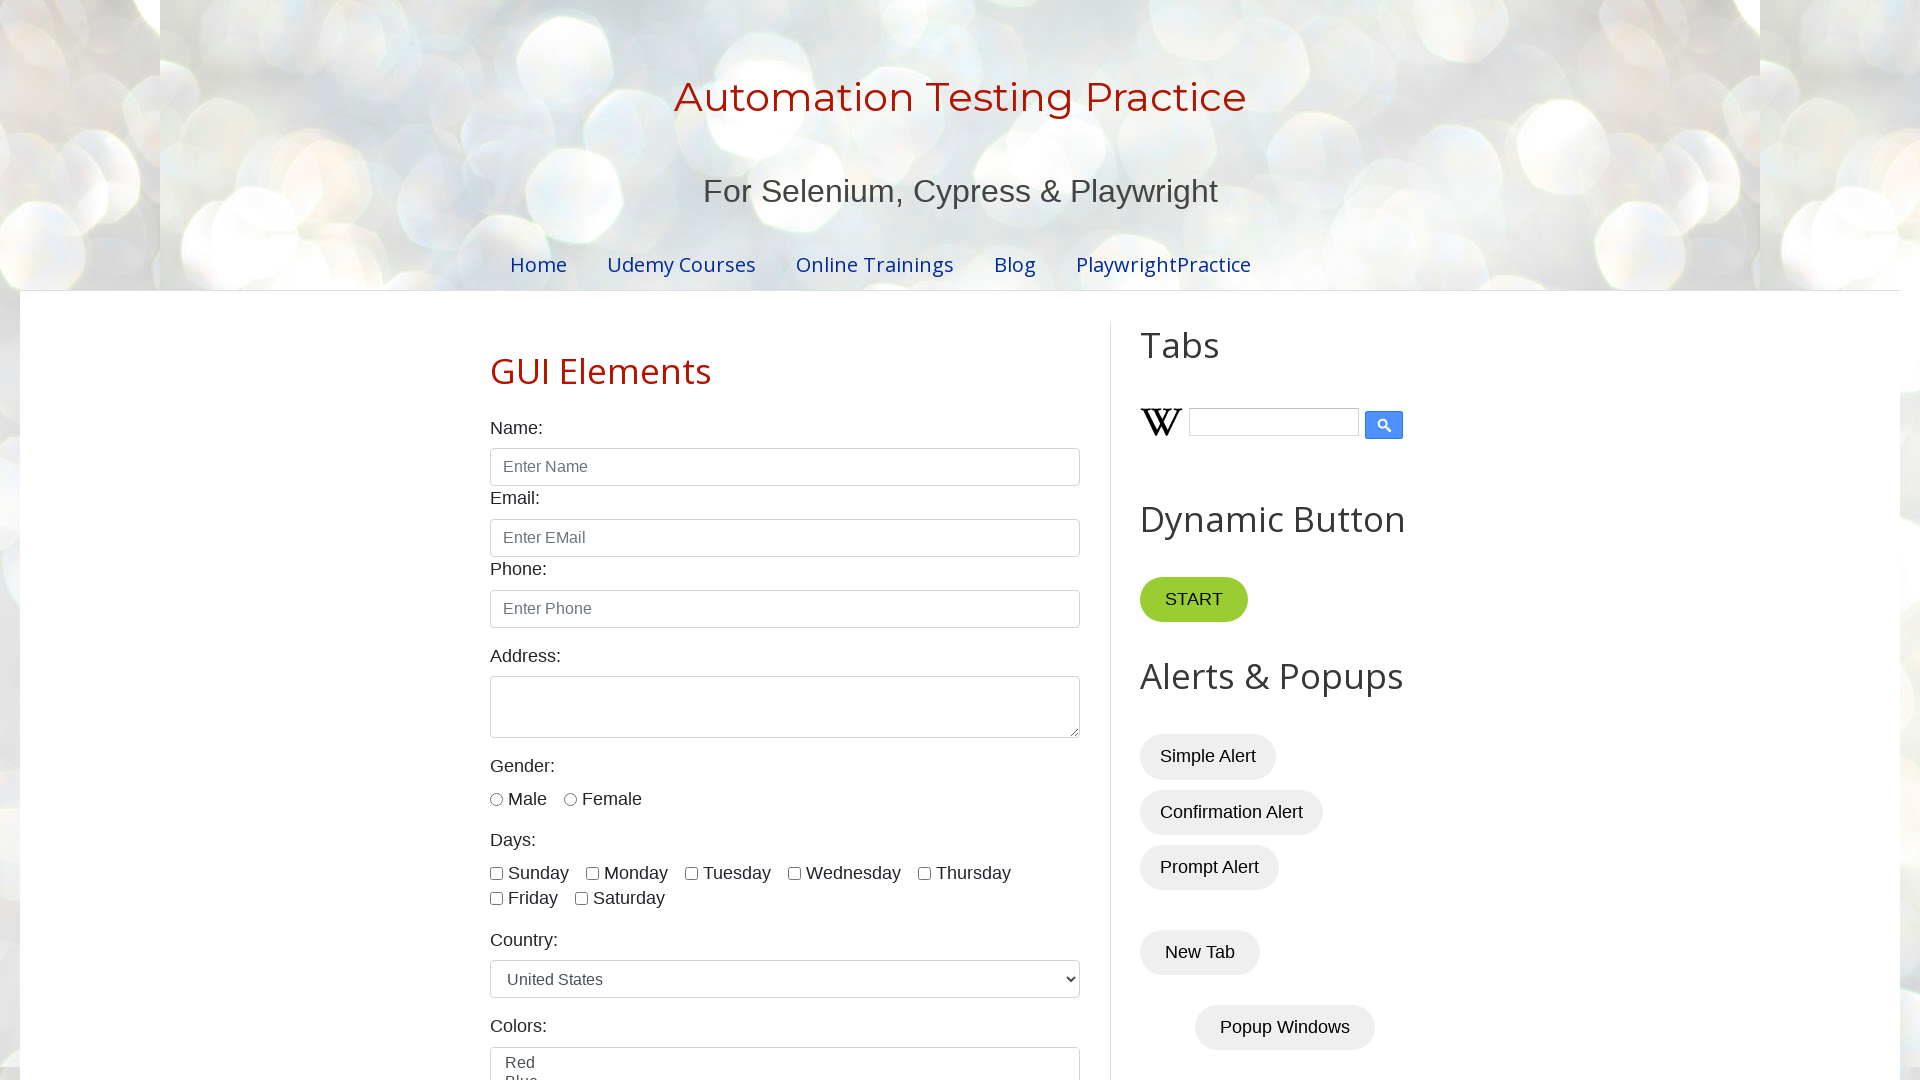

Located all table header columns in BookTable
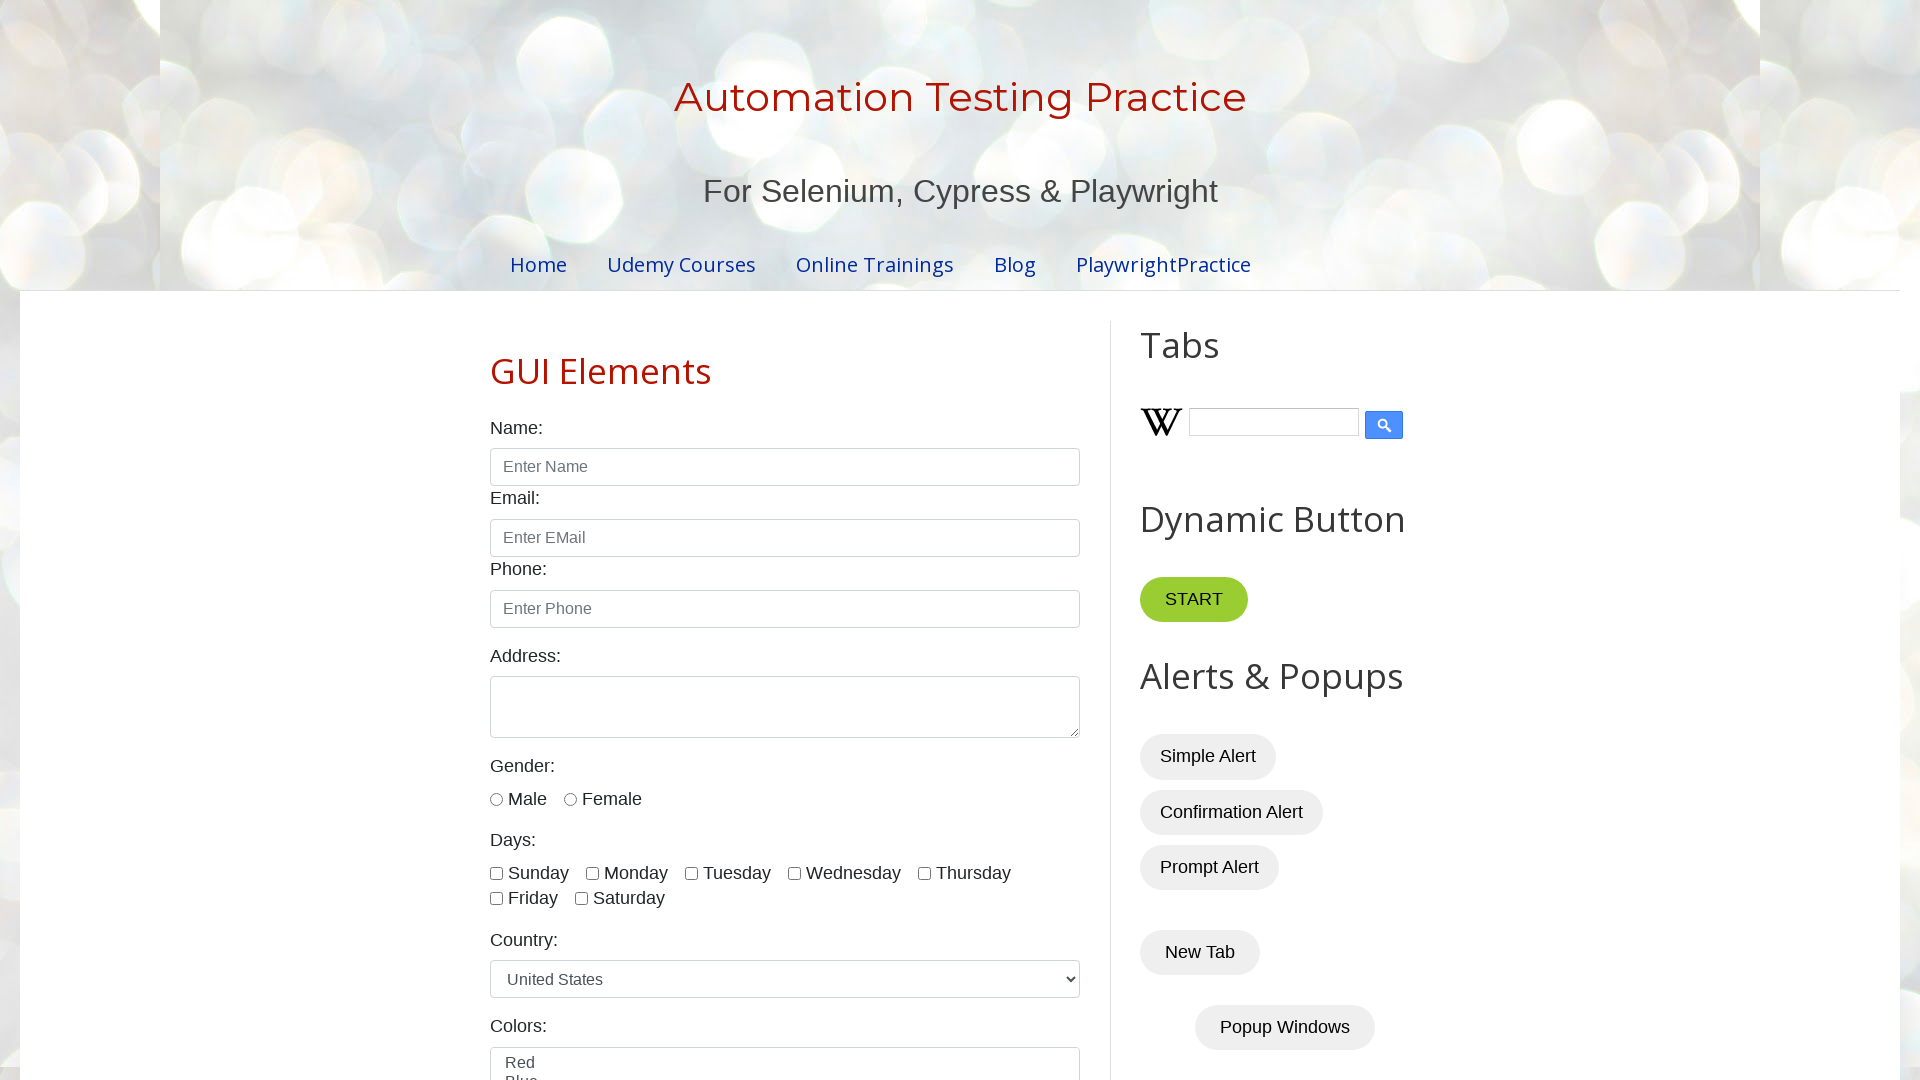

BookTable contains 4 columns
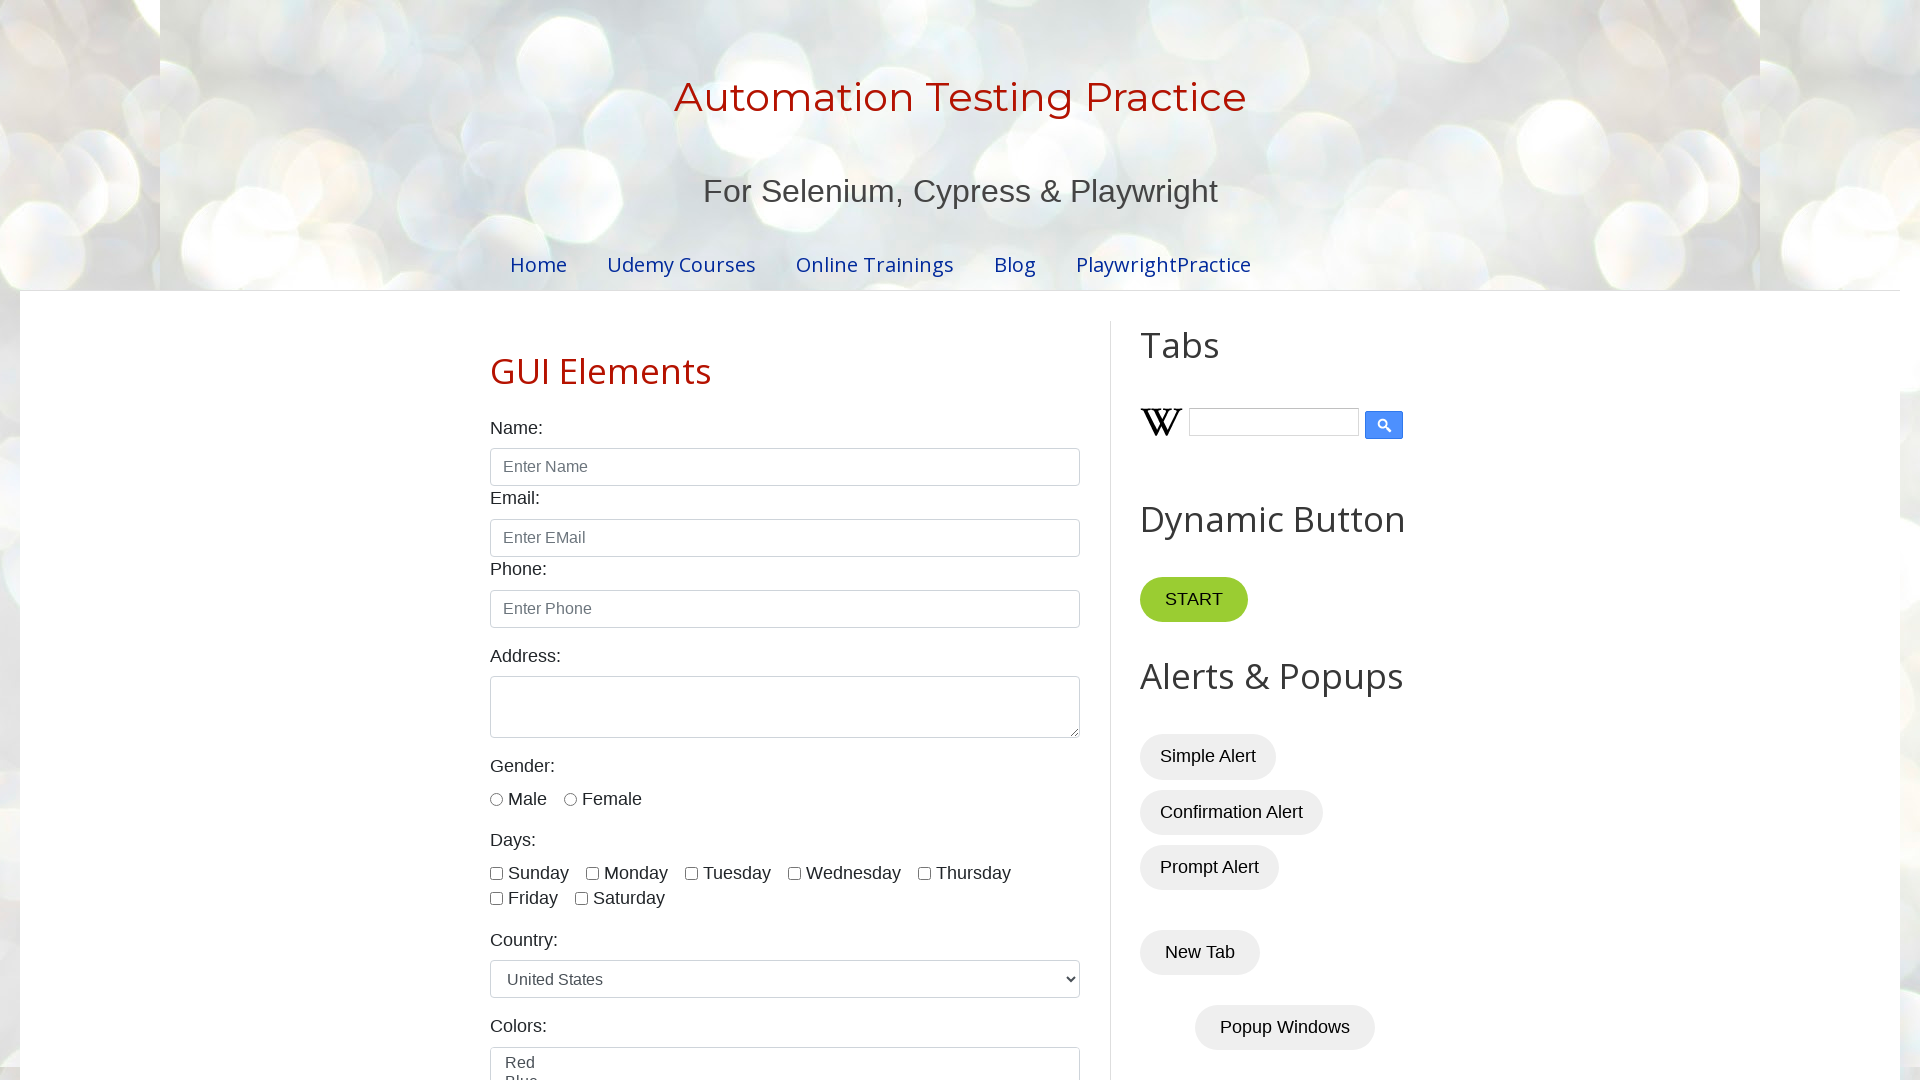

Read cell data from Row 2, Column 1: 'Learn Selenium'
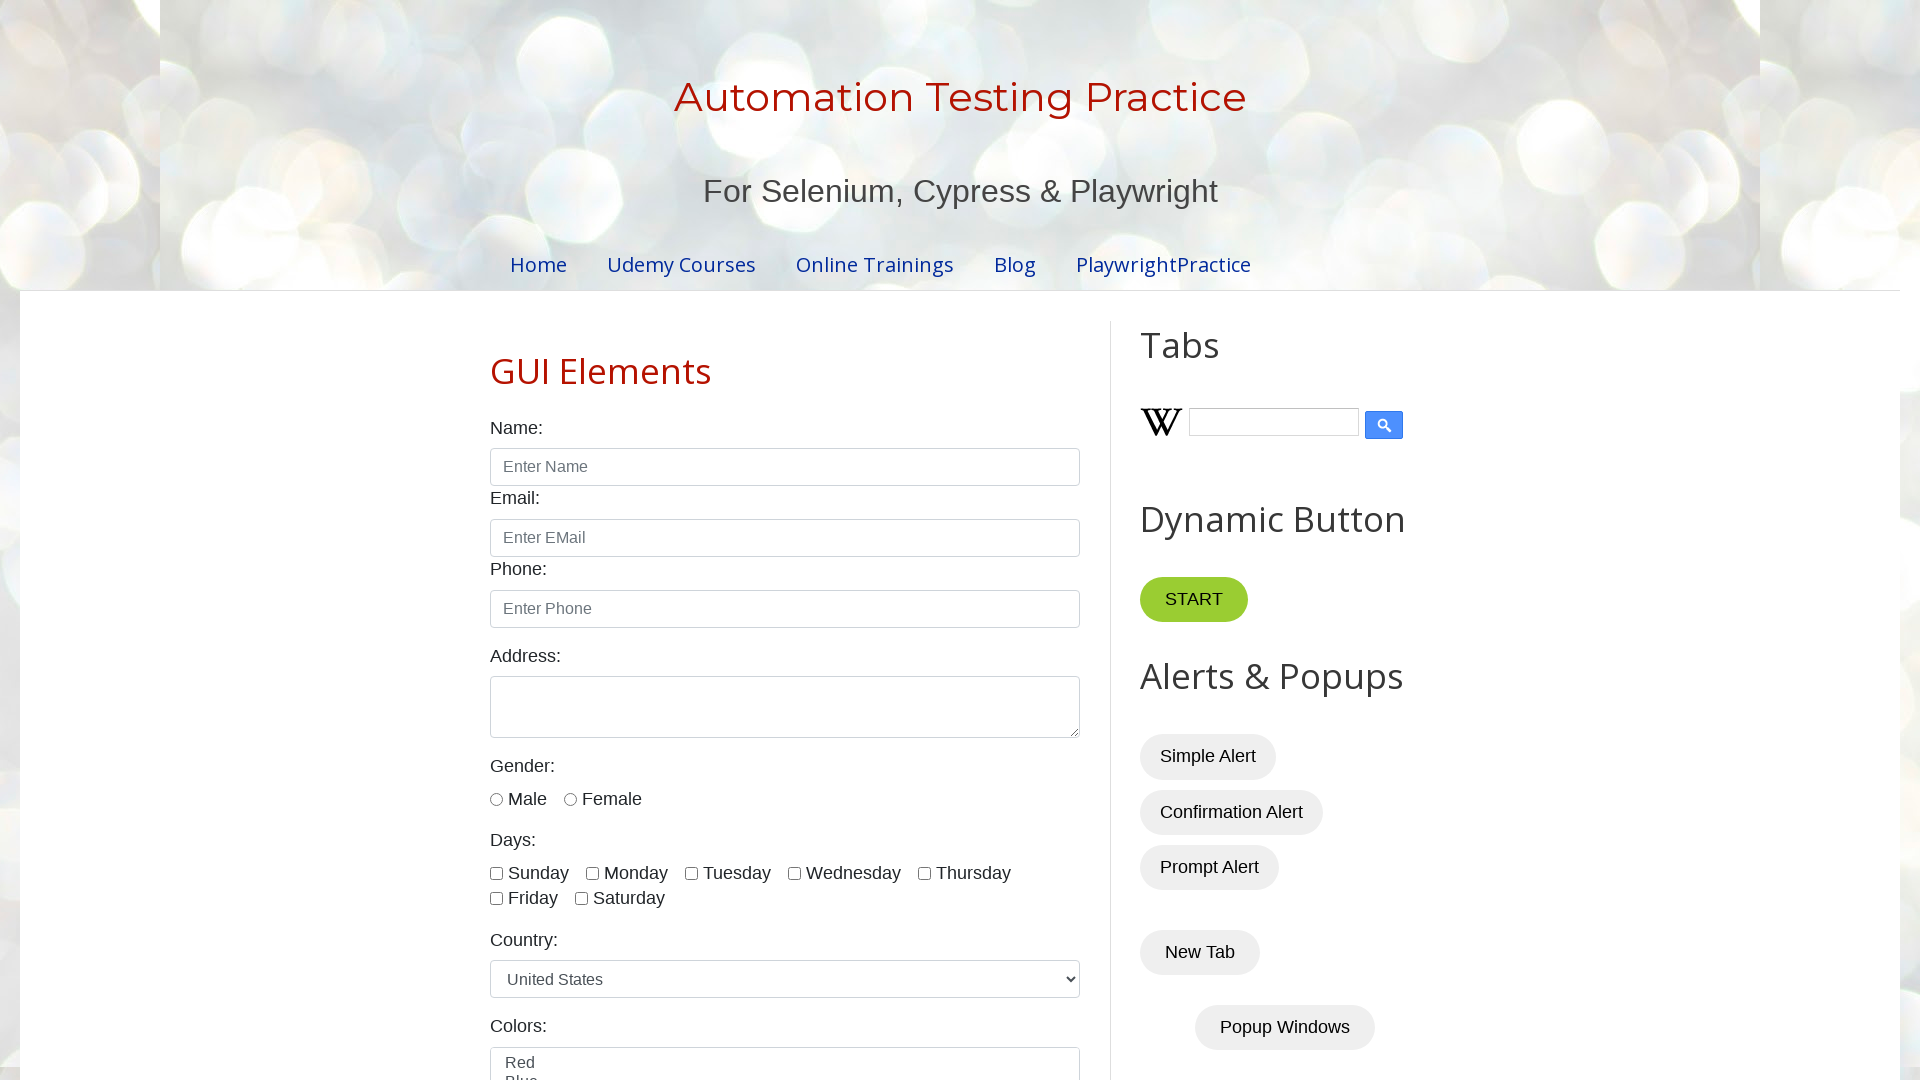

Read cell data from Row 2, Column 2
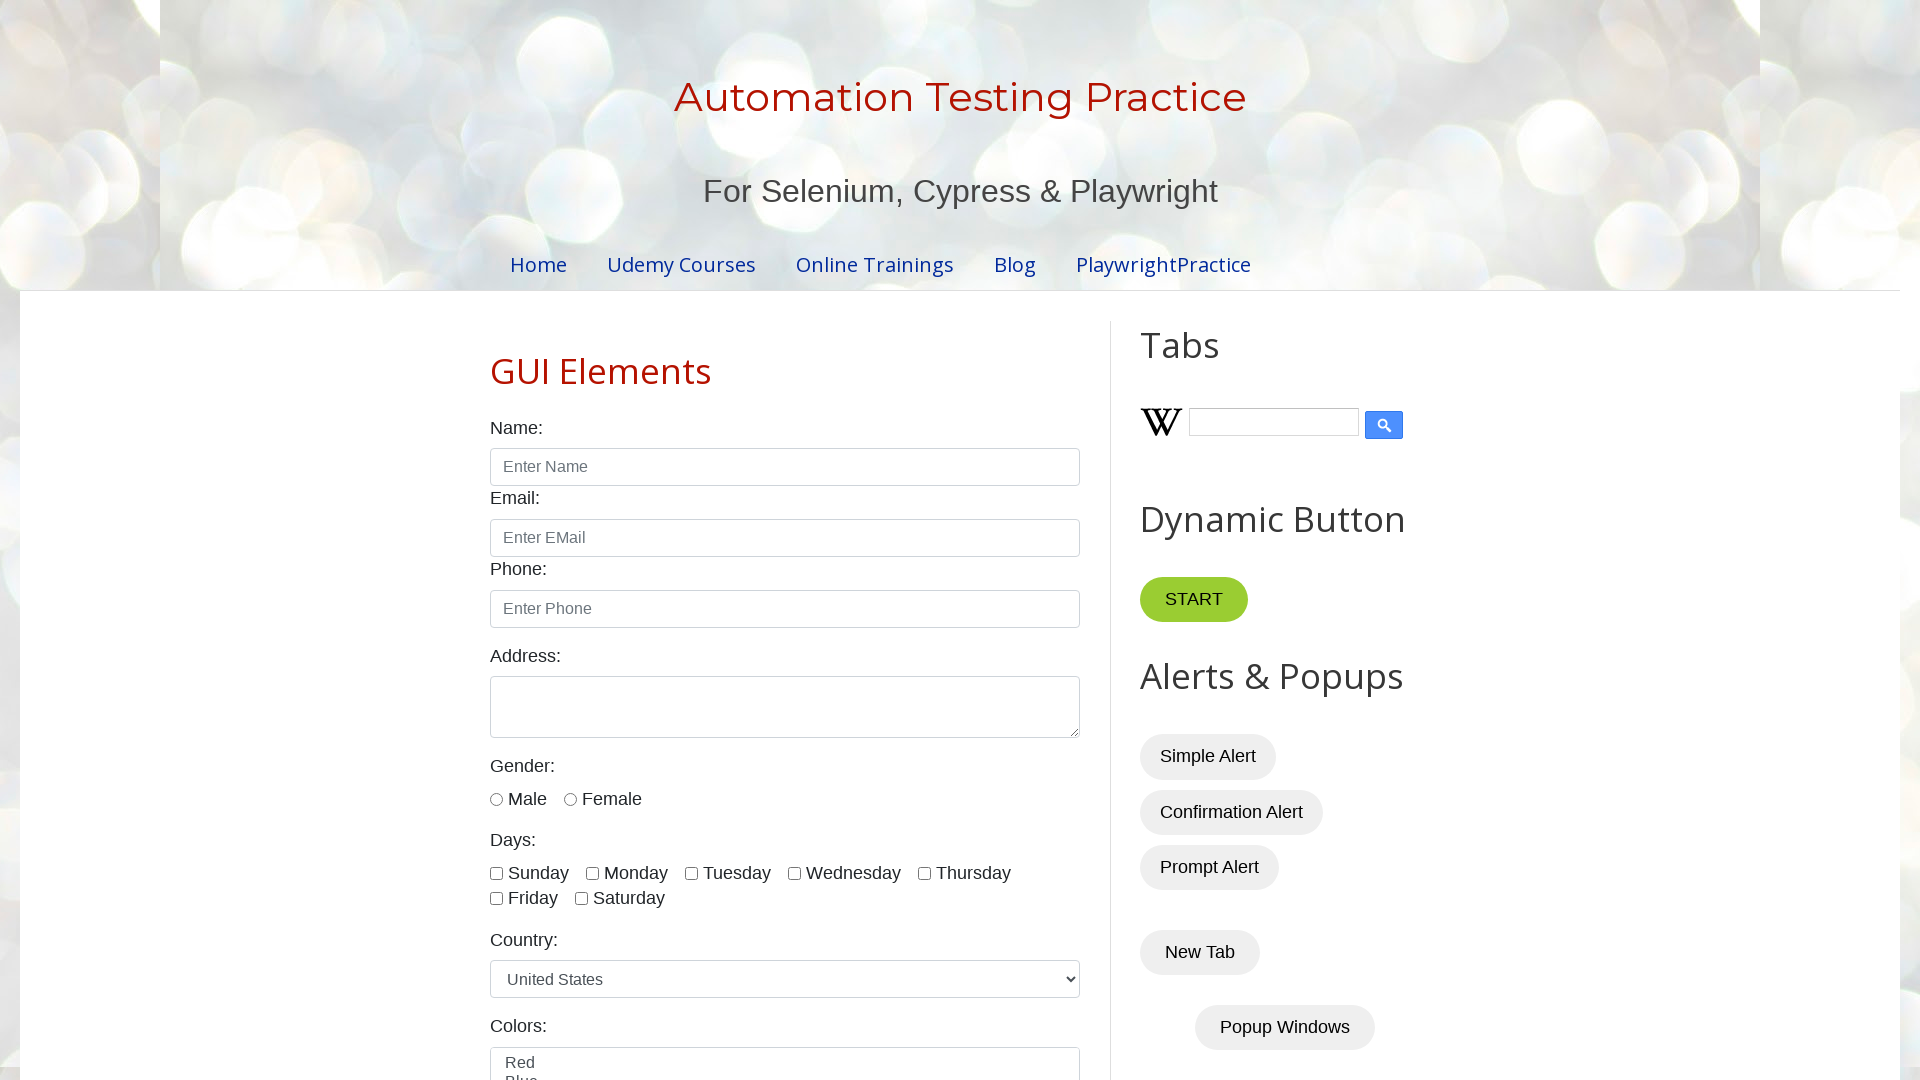

Read cell data from Row 3, Column 2
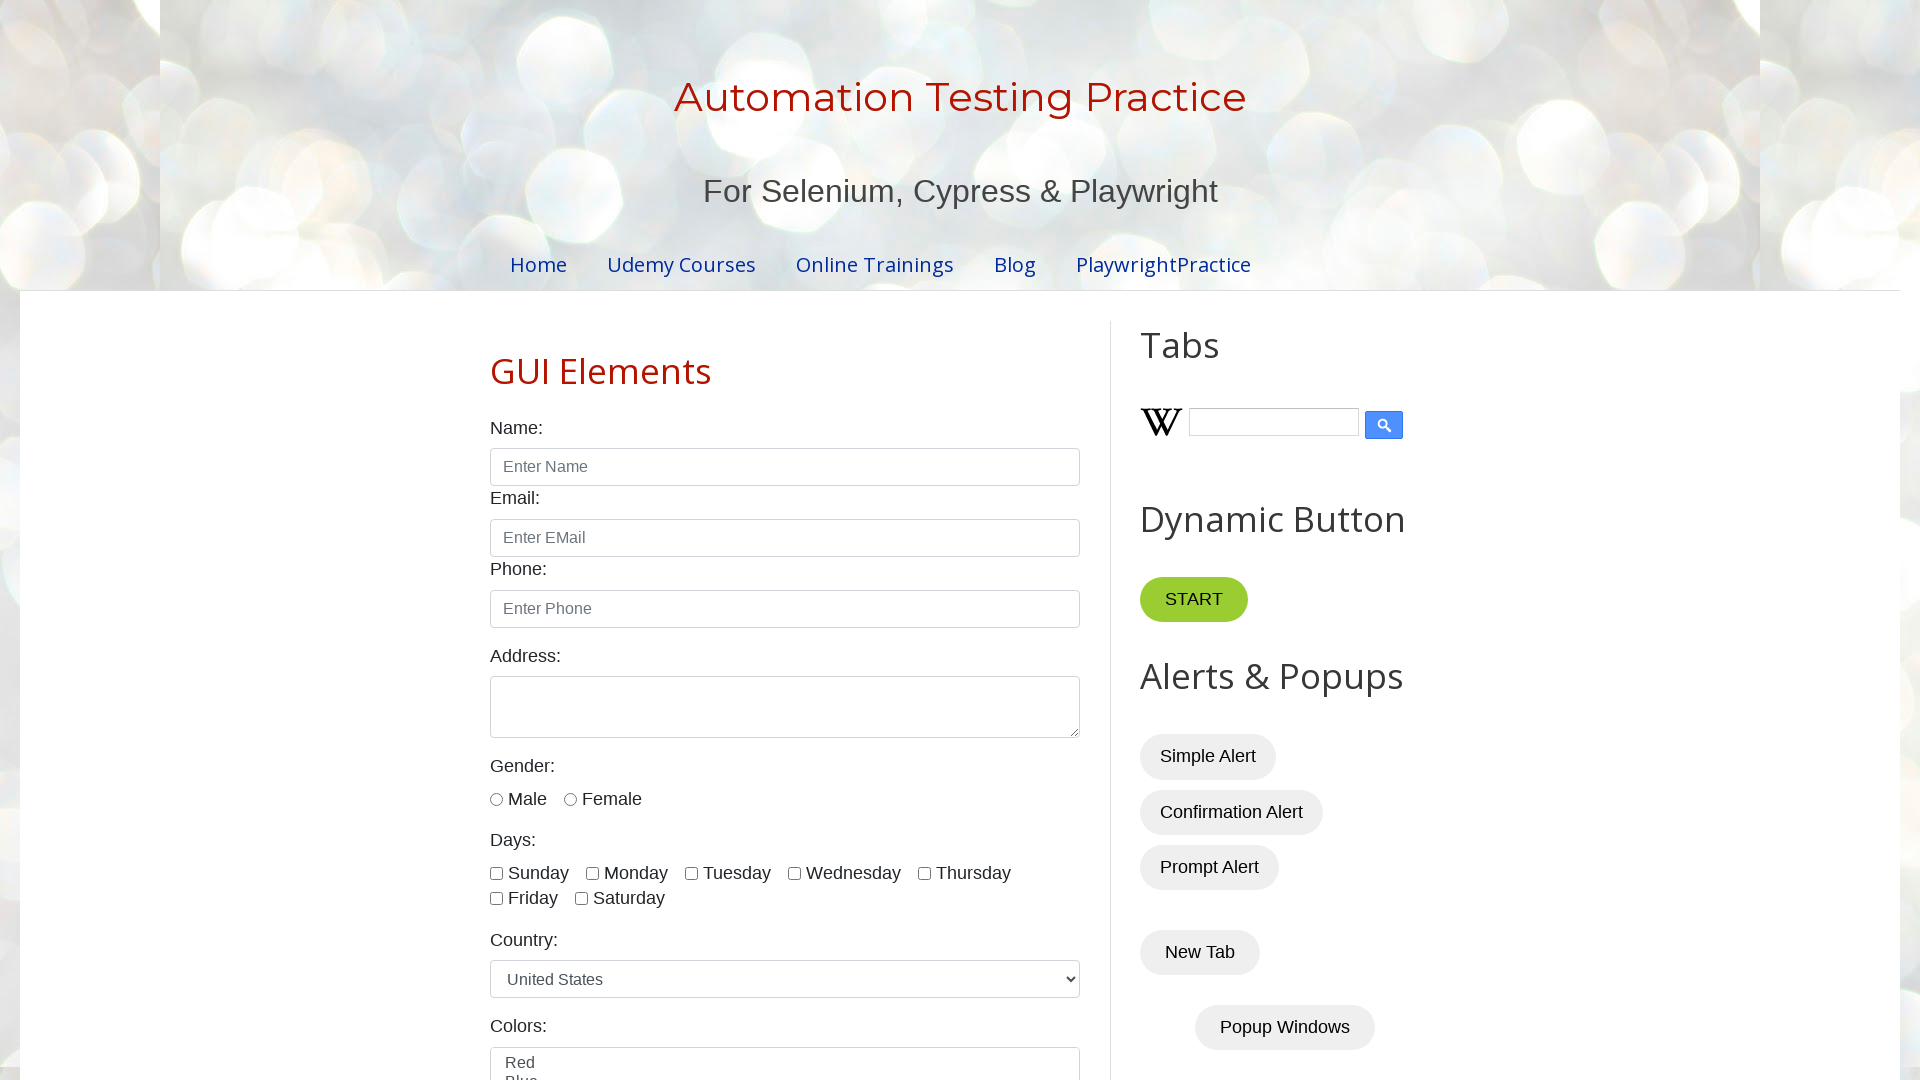

Read cell data from Row 4, Column 2
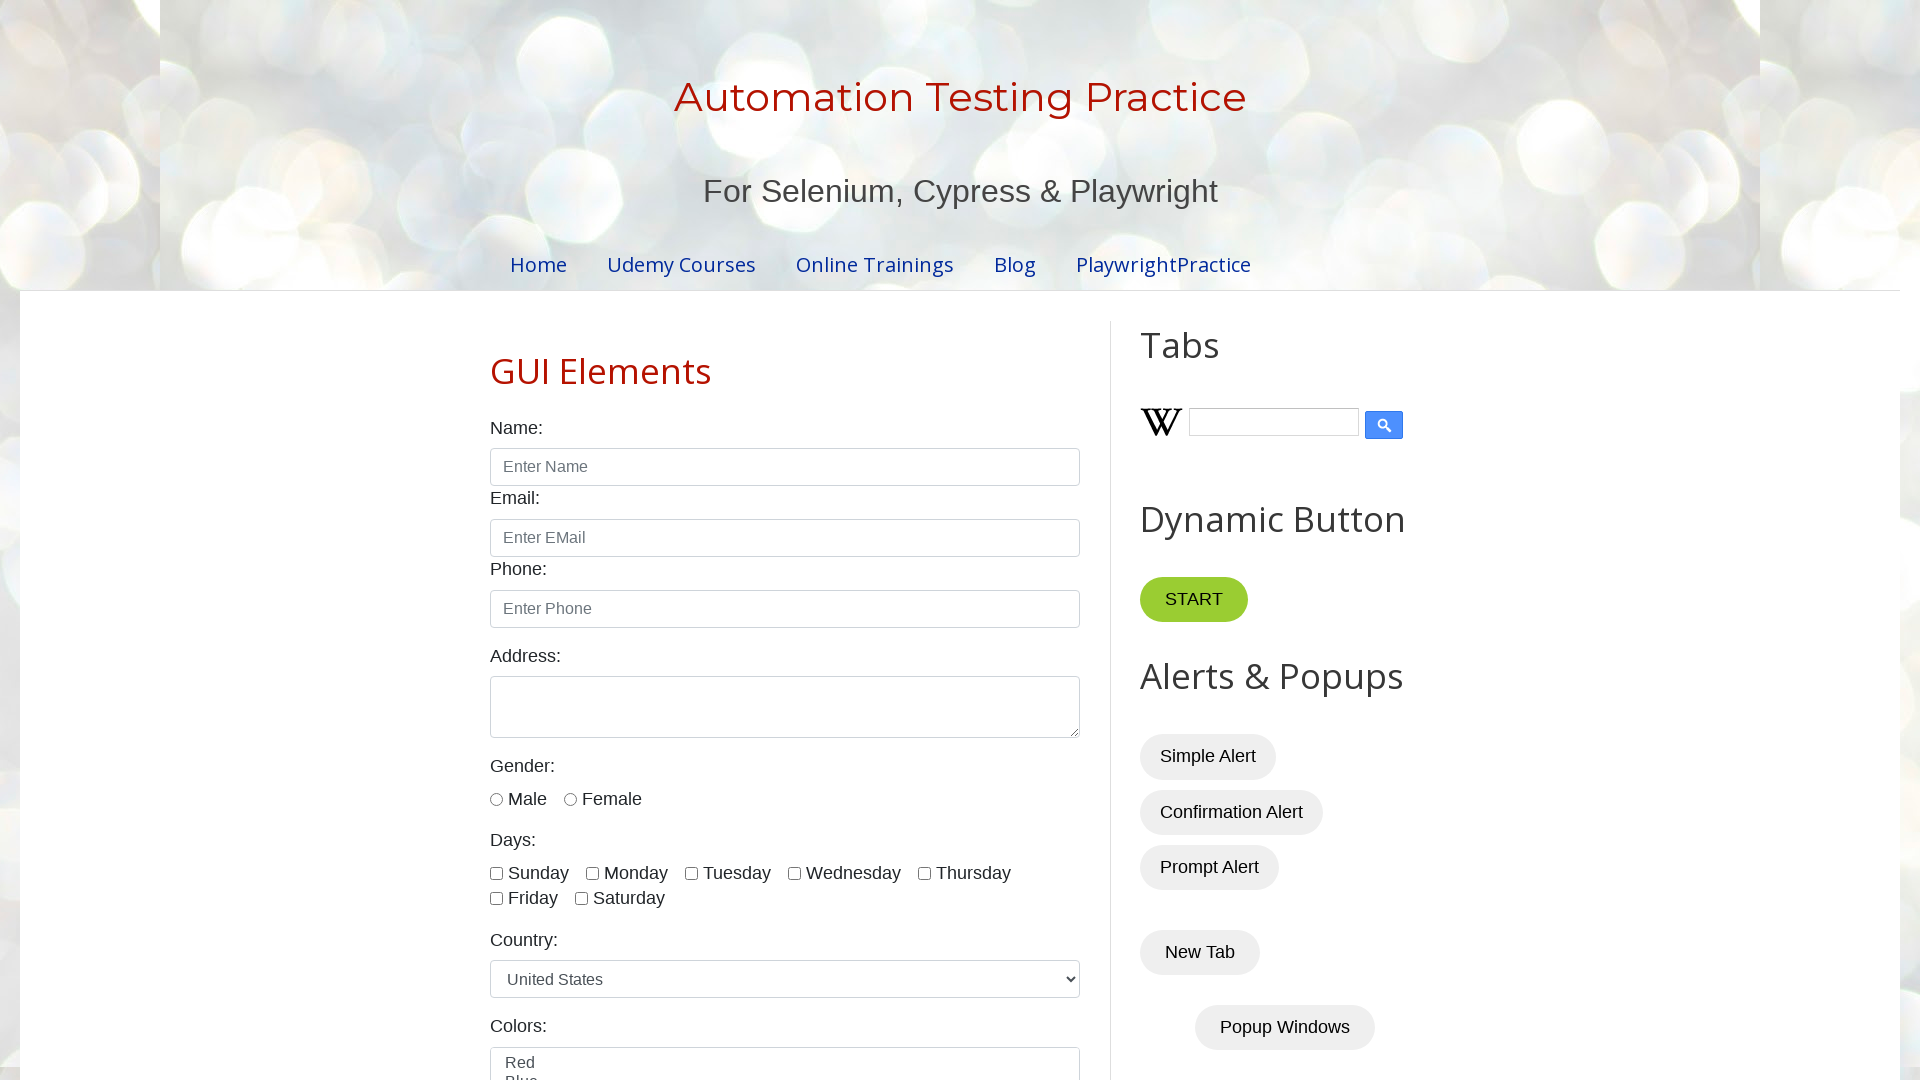

Read cell data from Row 5, Column 2
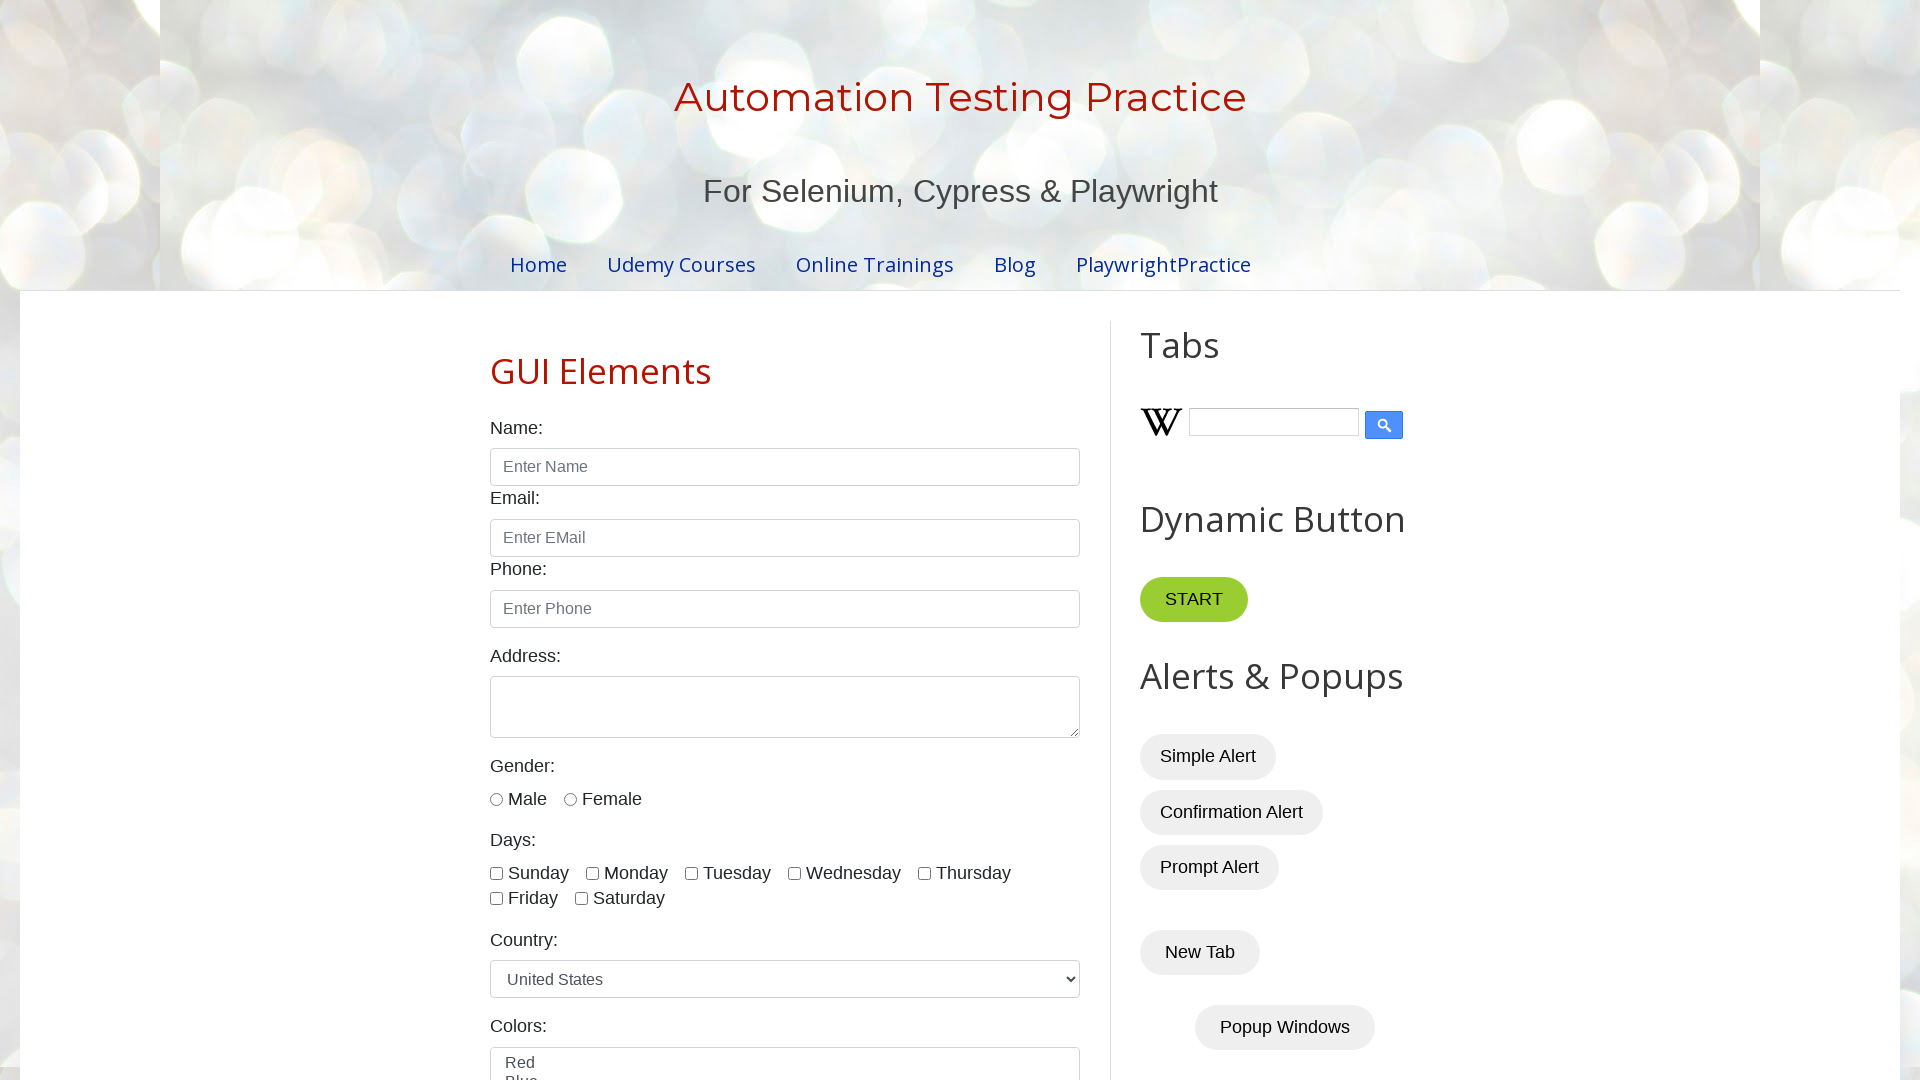

Read cell data from Row 6, Column 2
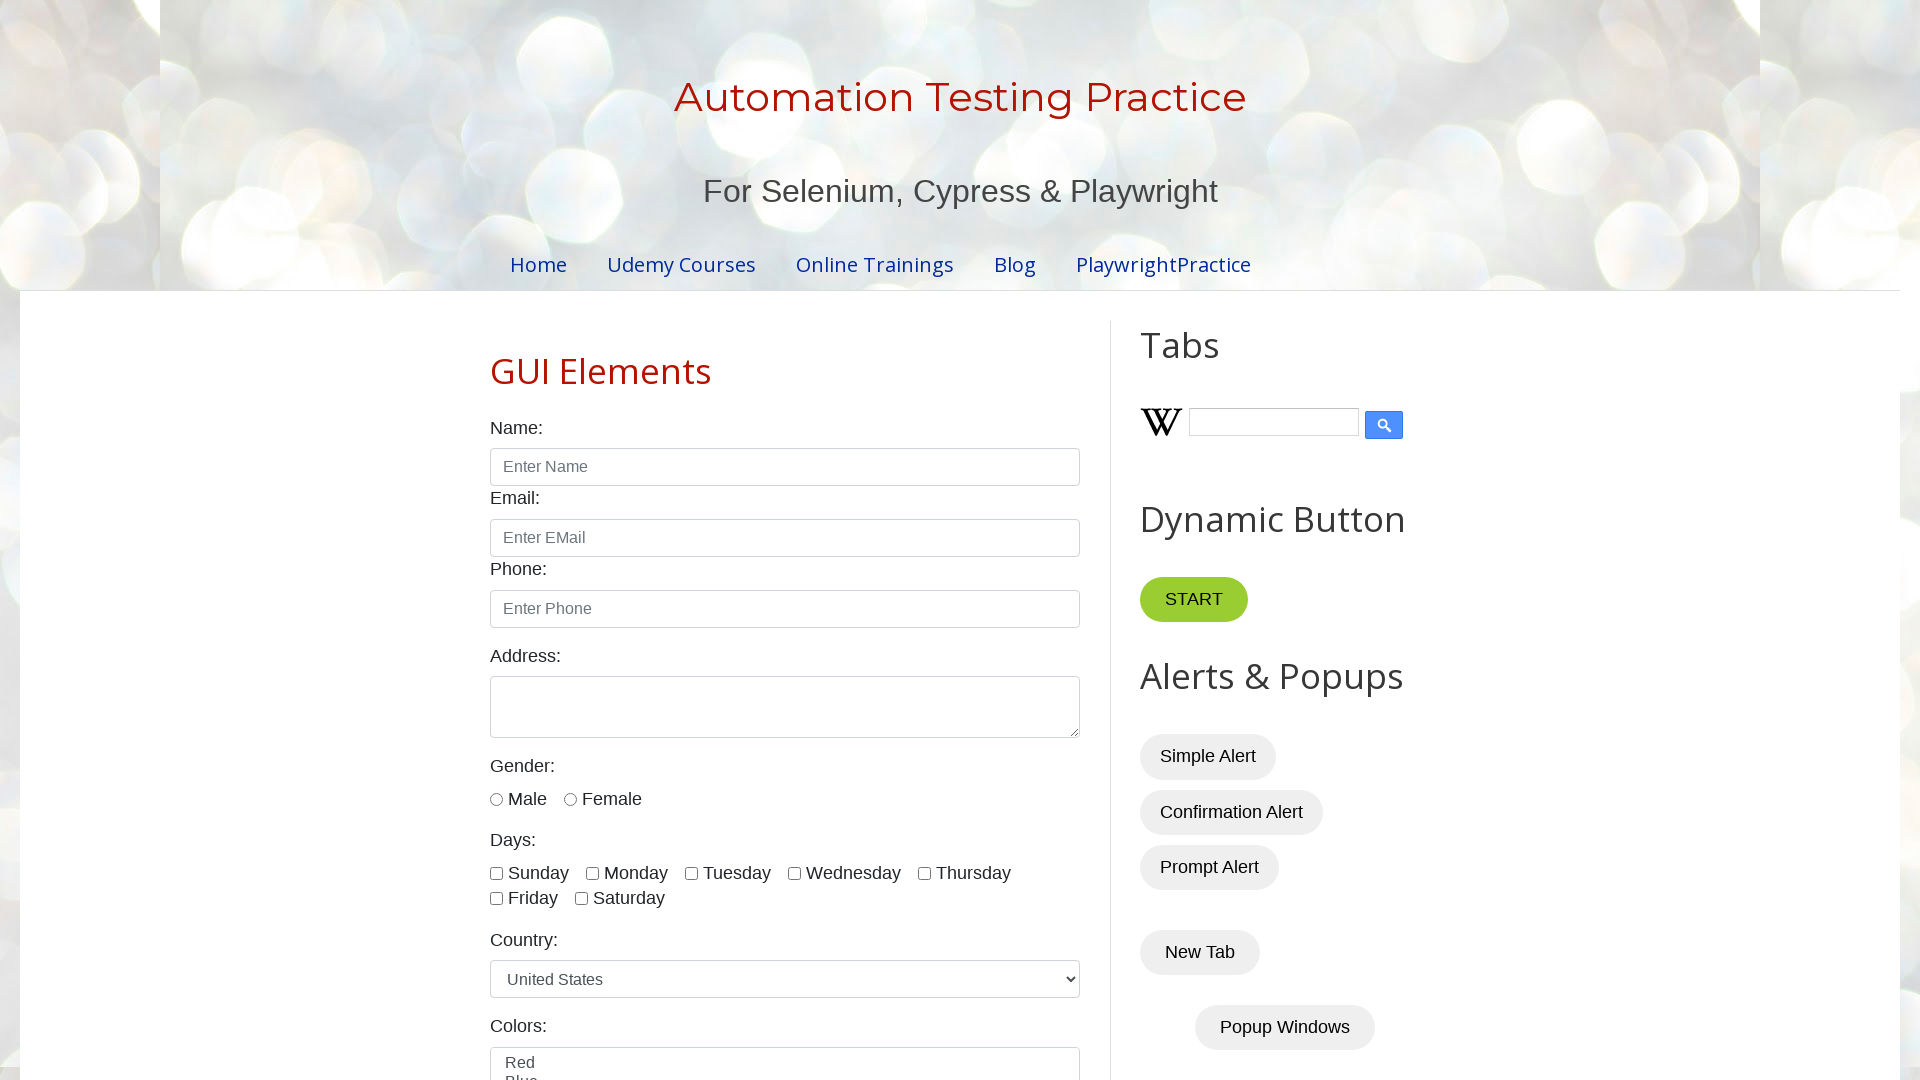

Read cell data from Row 7, Column 2
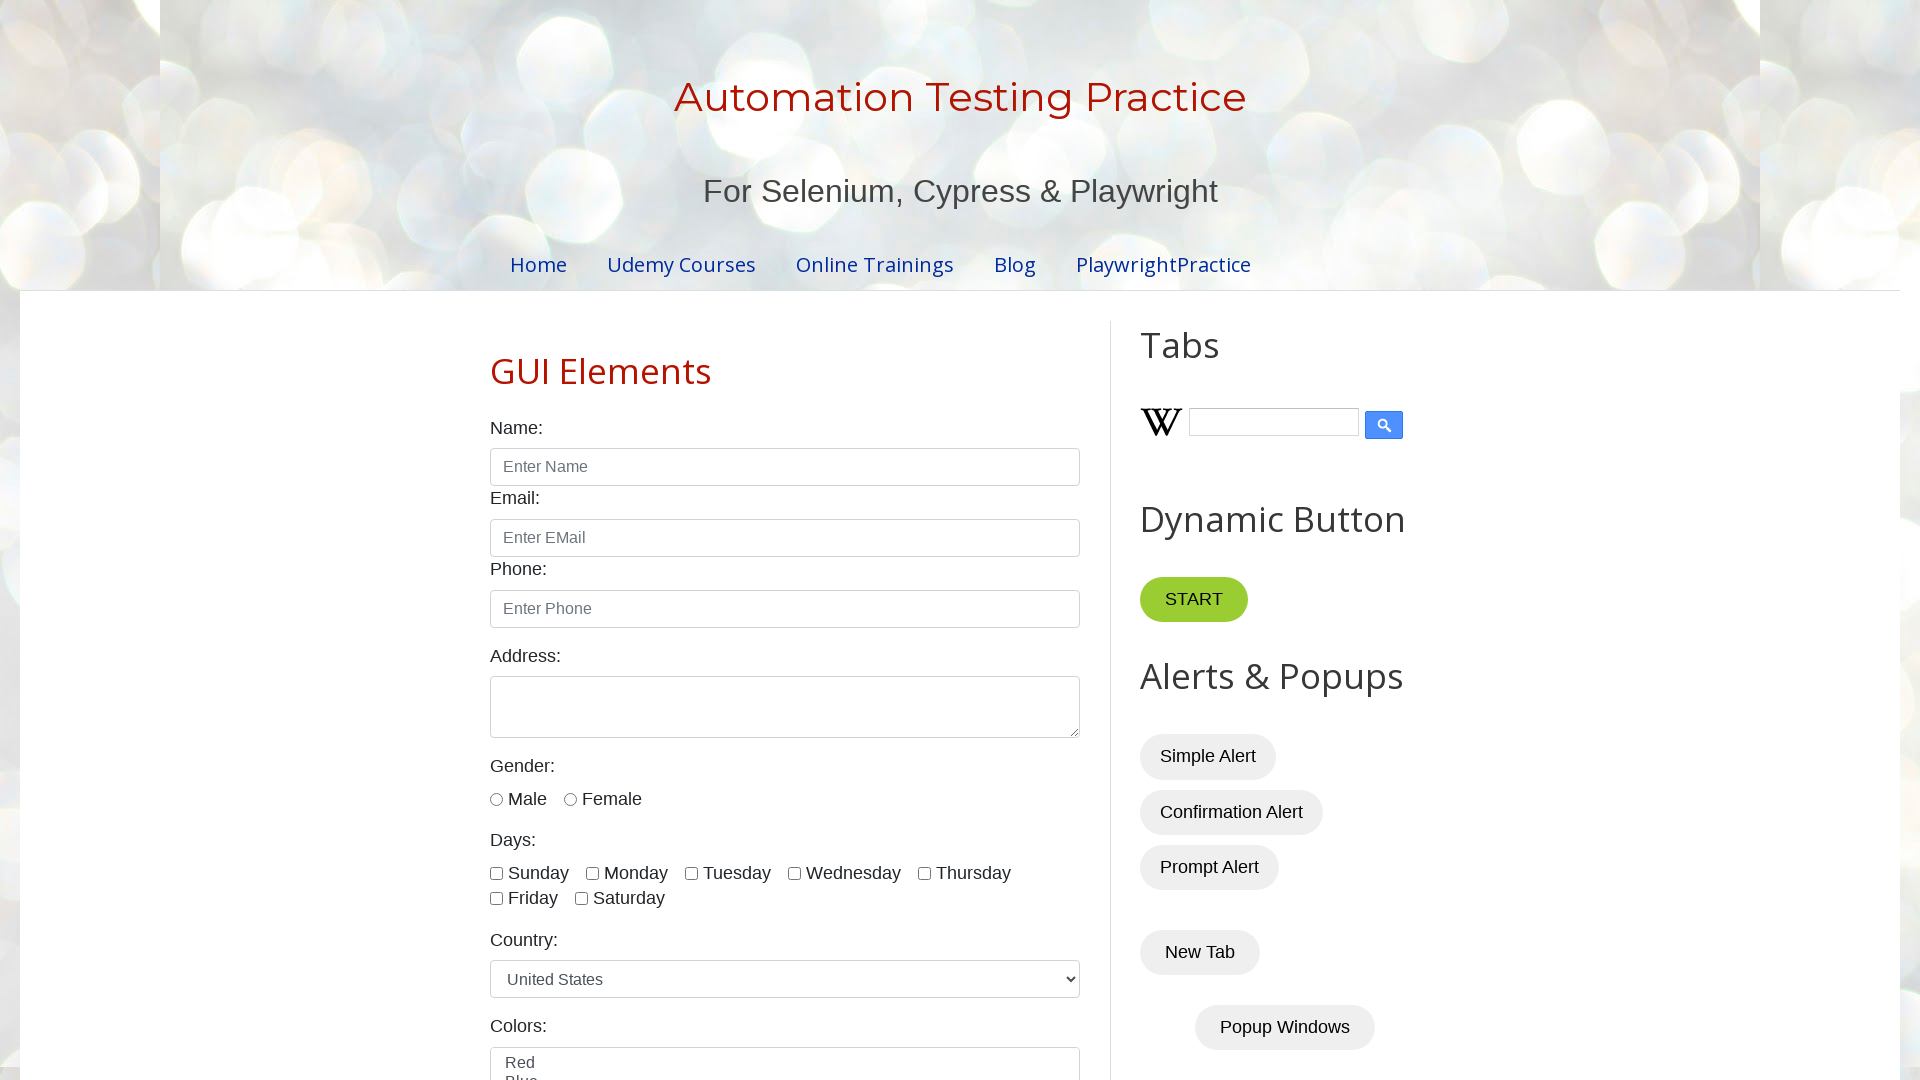

Read price data from Row 2, Column 4
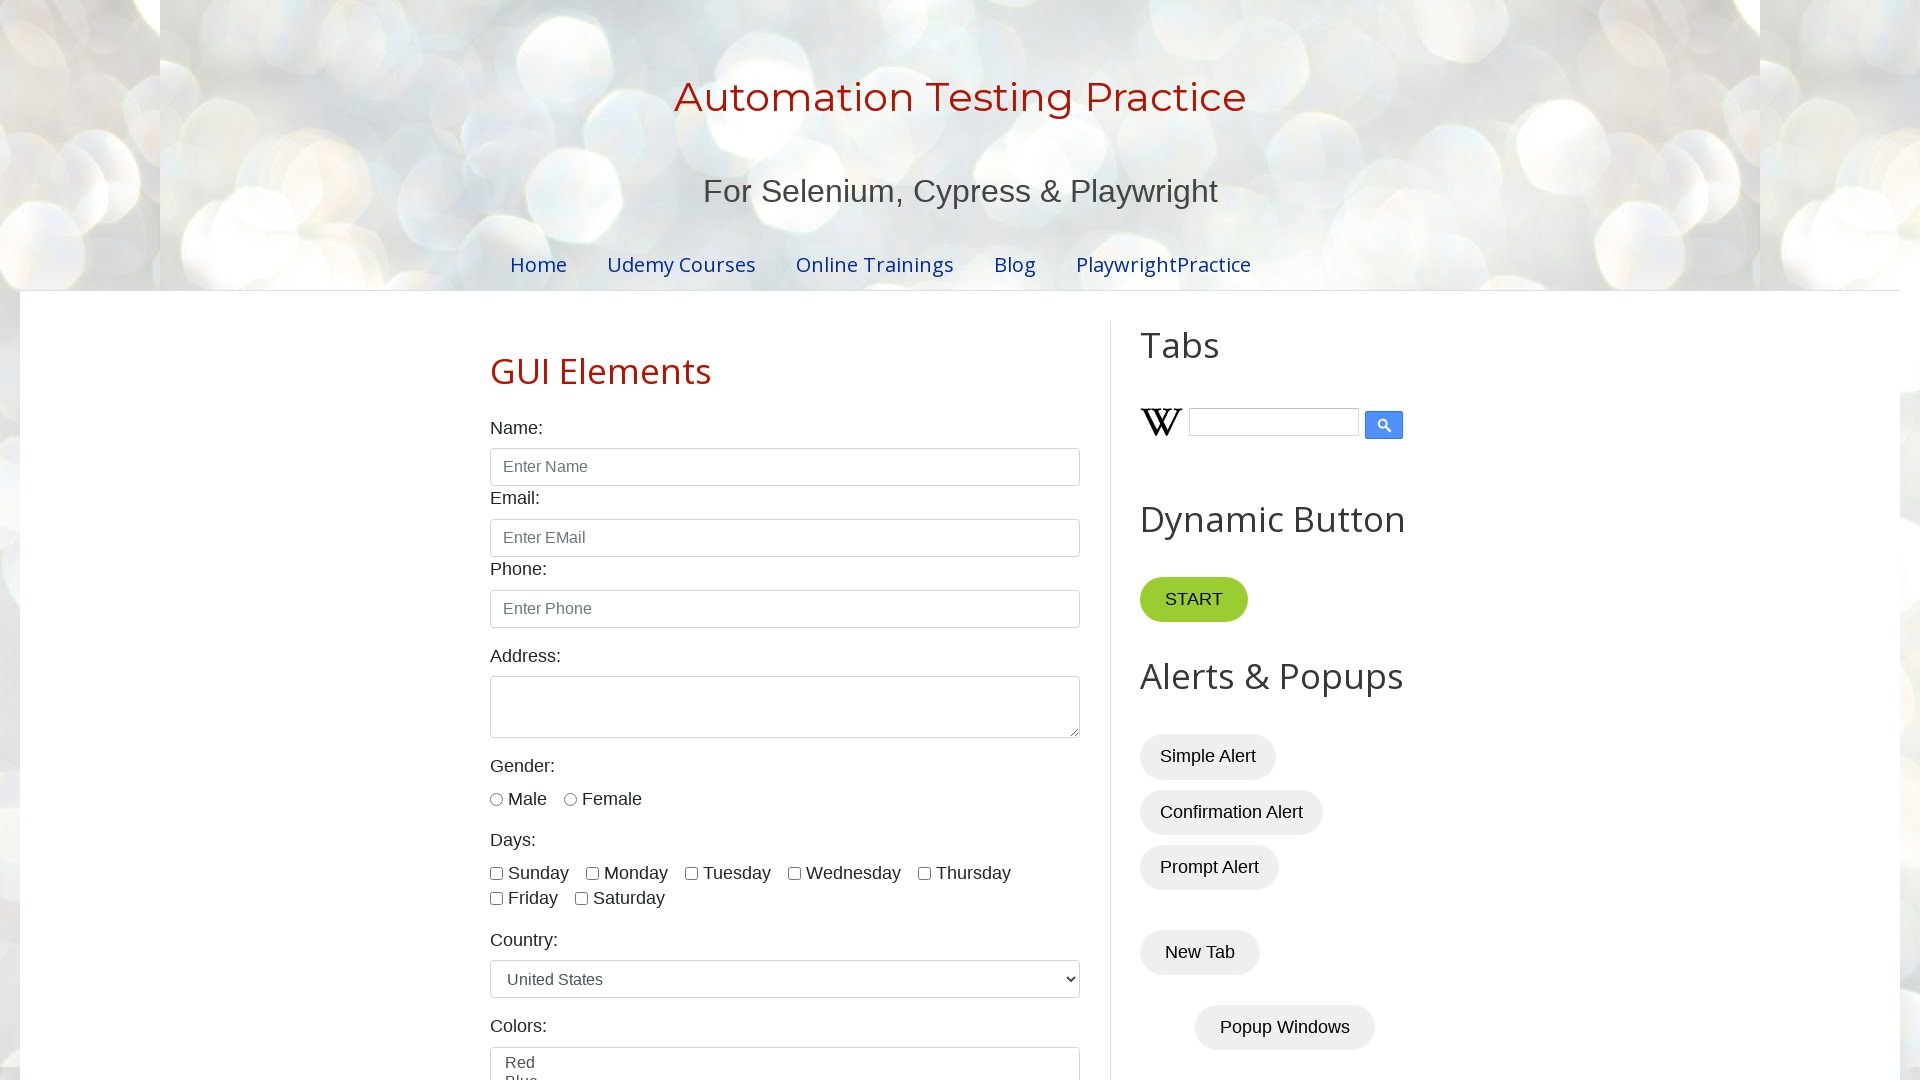

Read price data from Row 3, Column 4
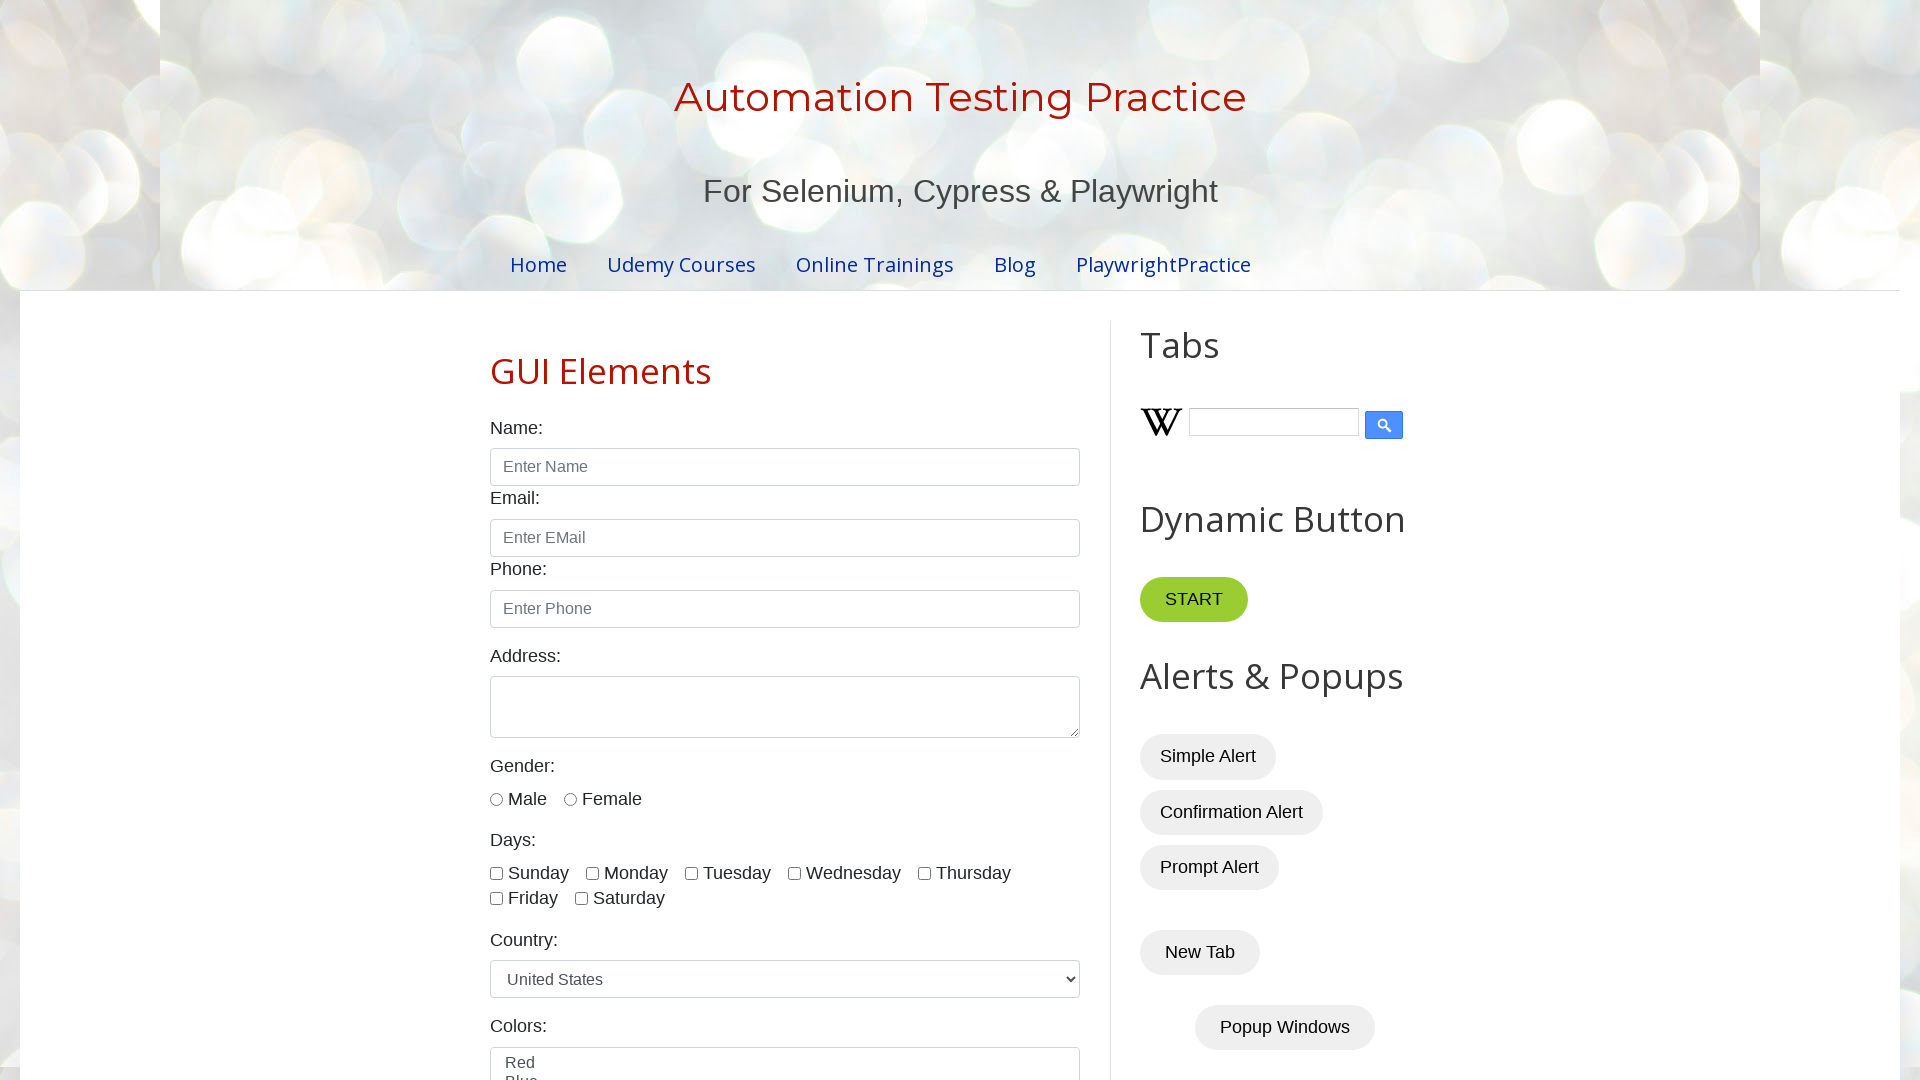

Read price data from Row 4, Column 4
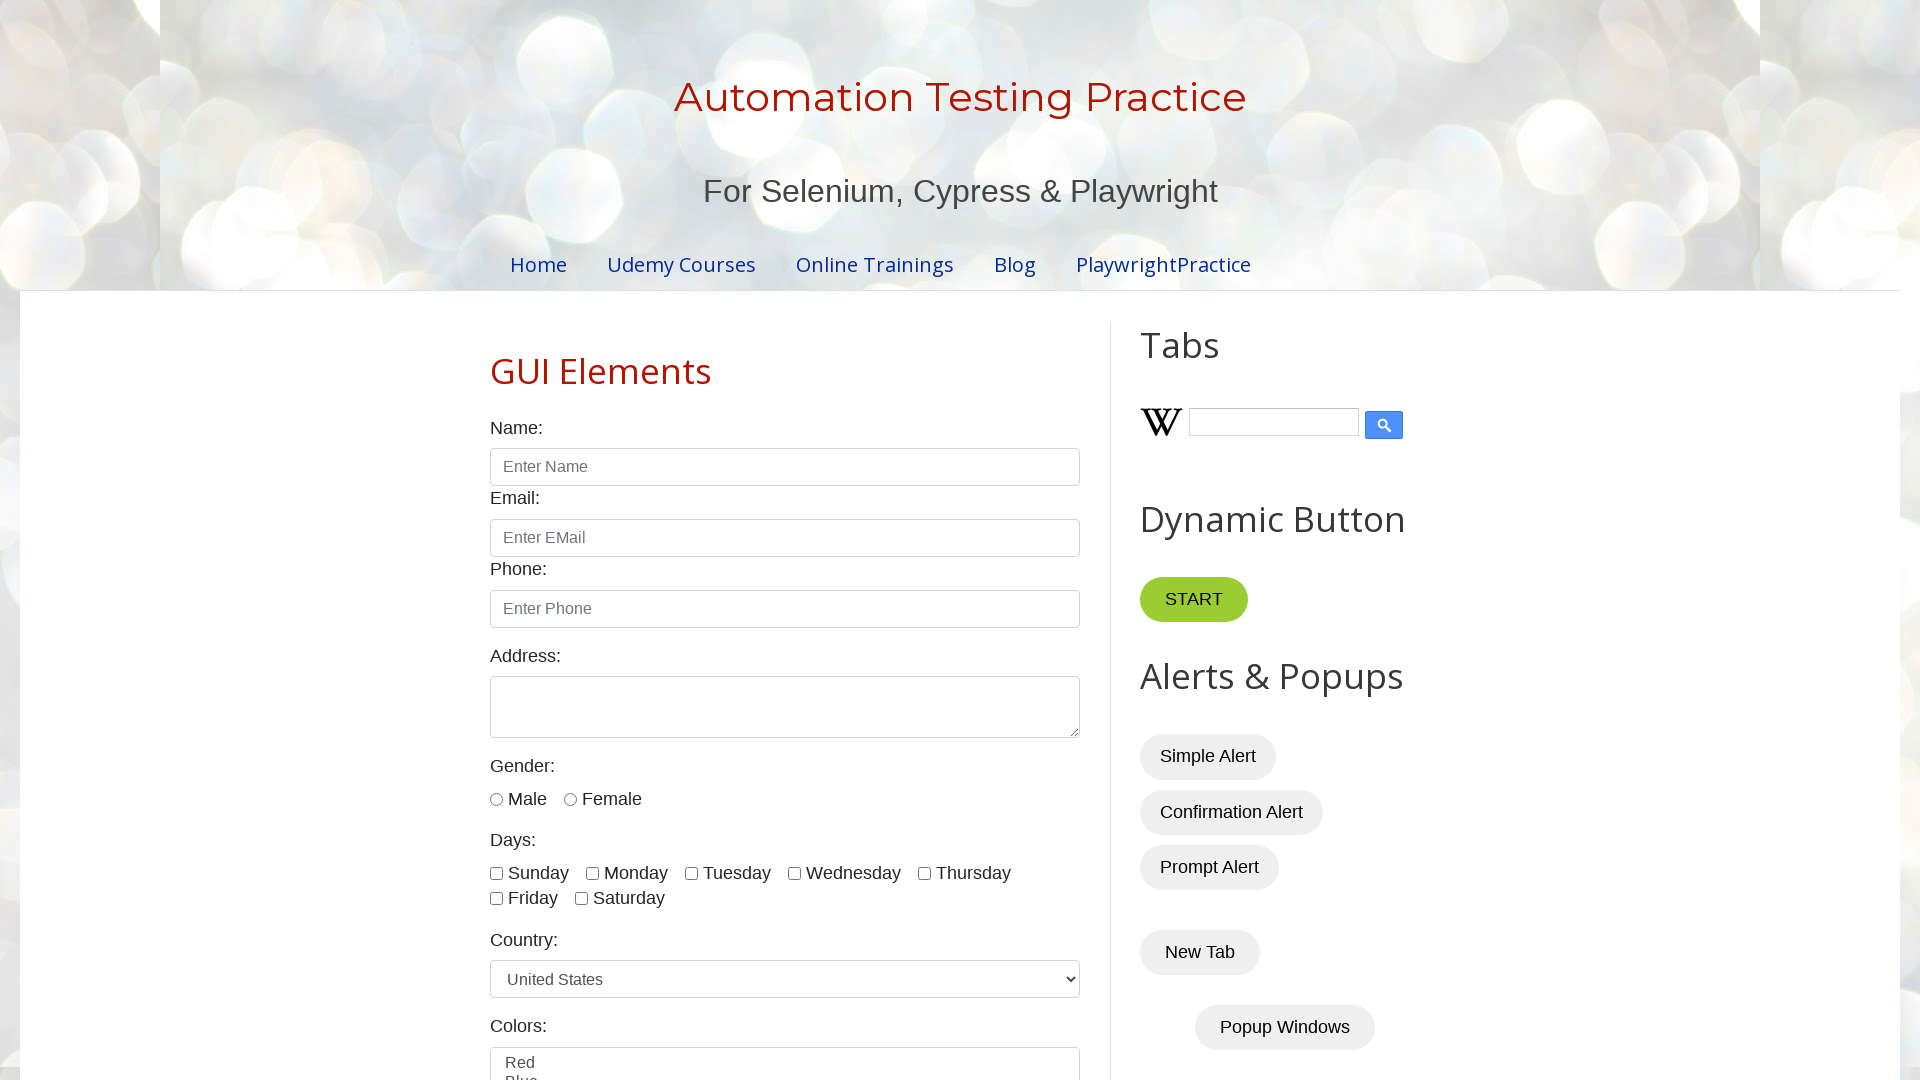

Read price data from Row 5, Column 4
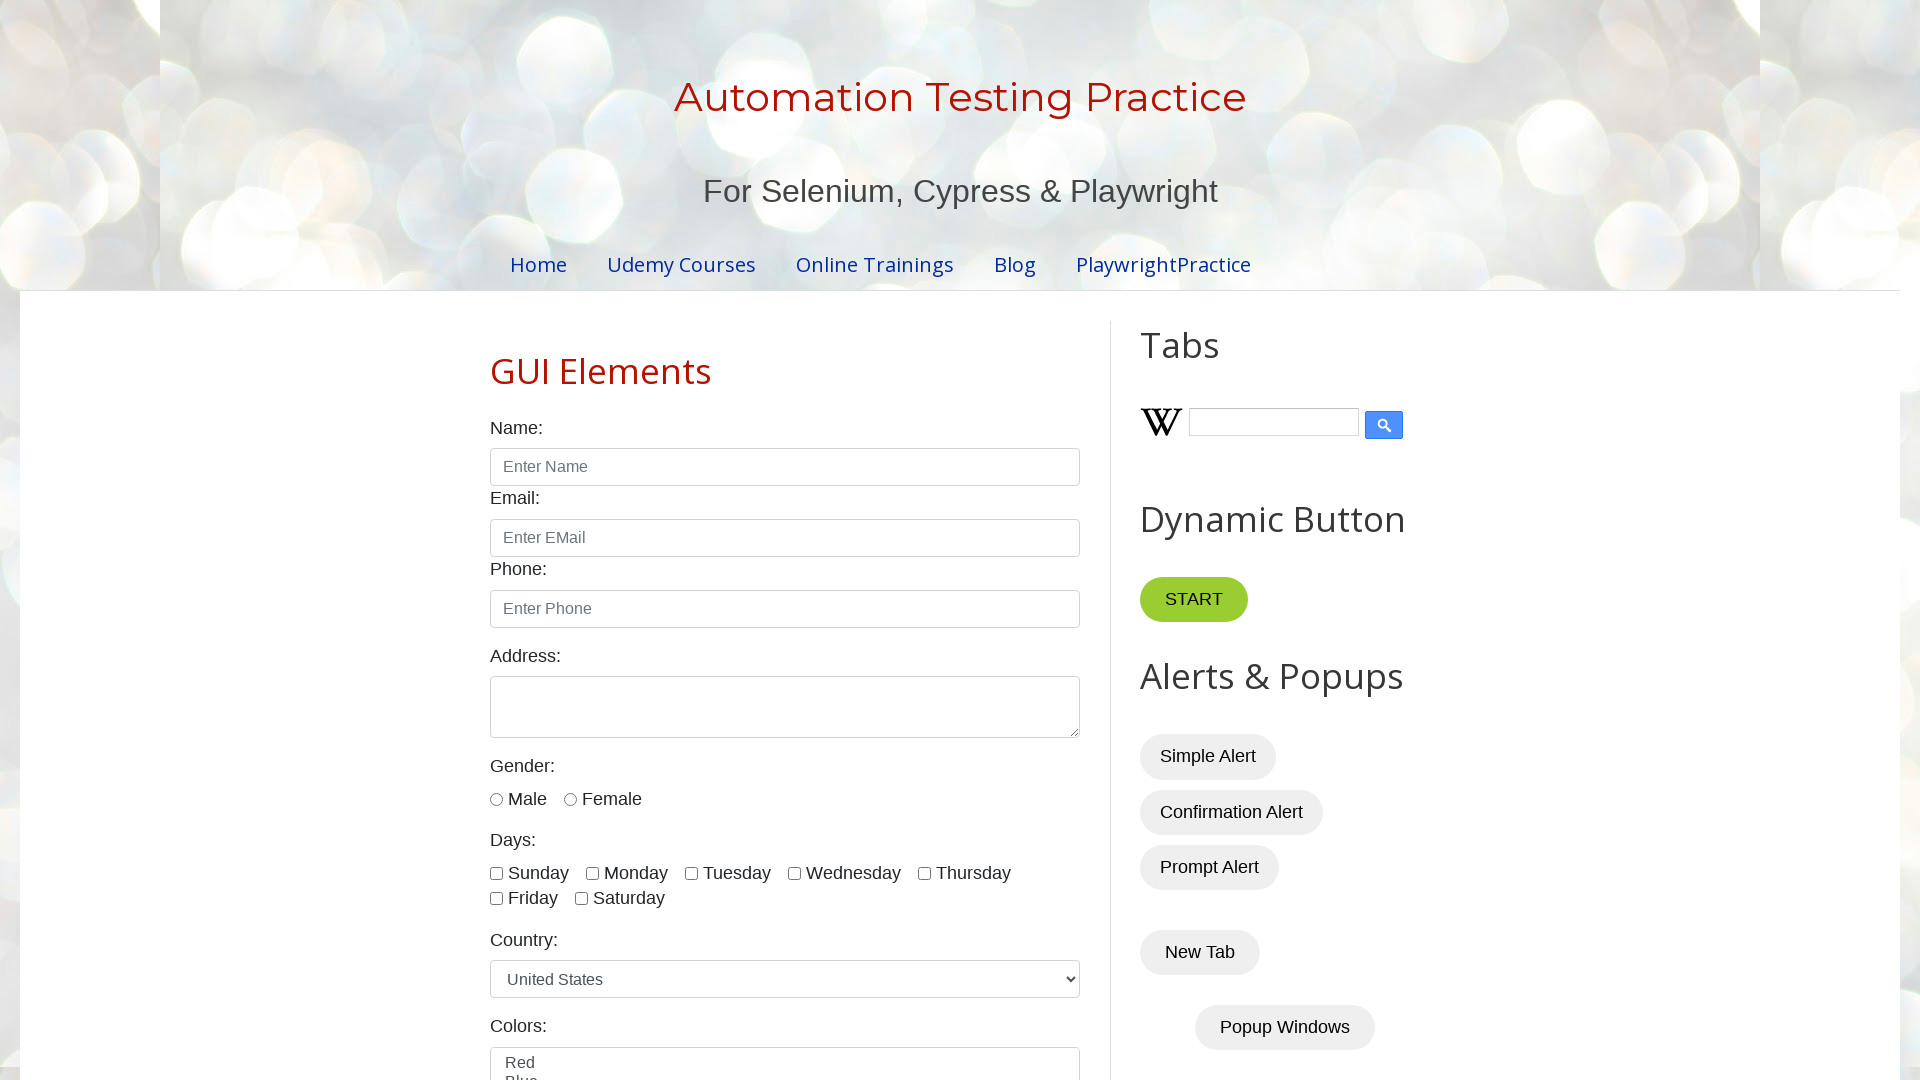

Read price data from Row 6, Column 4
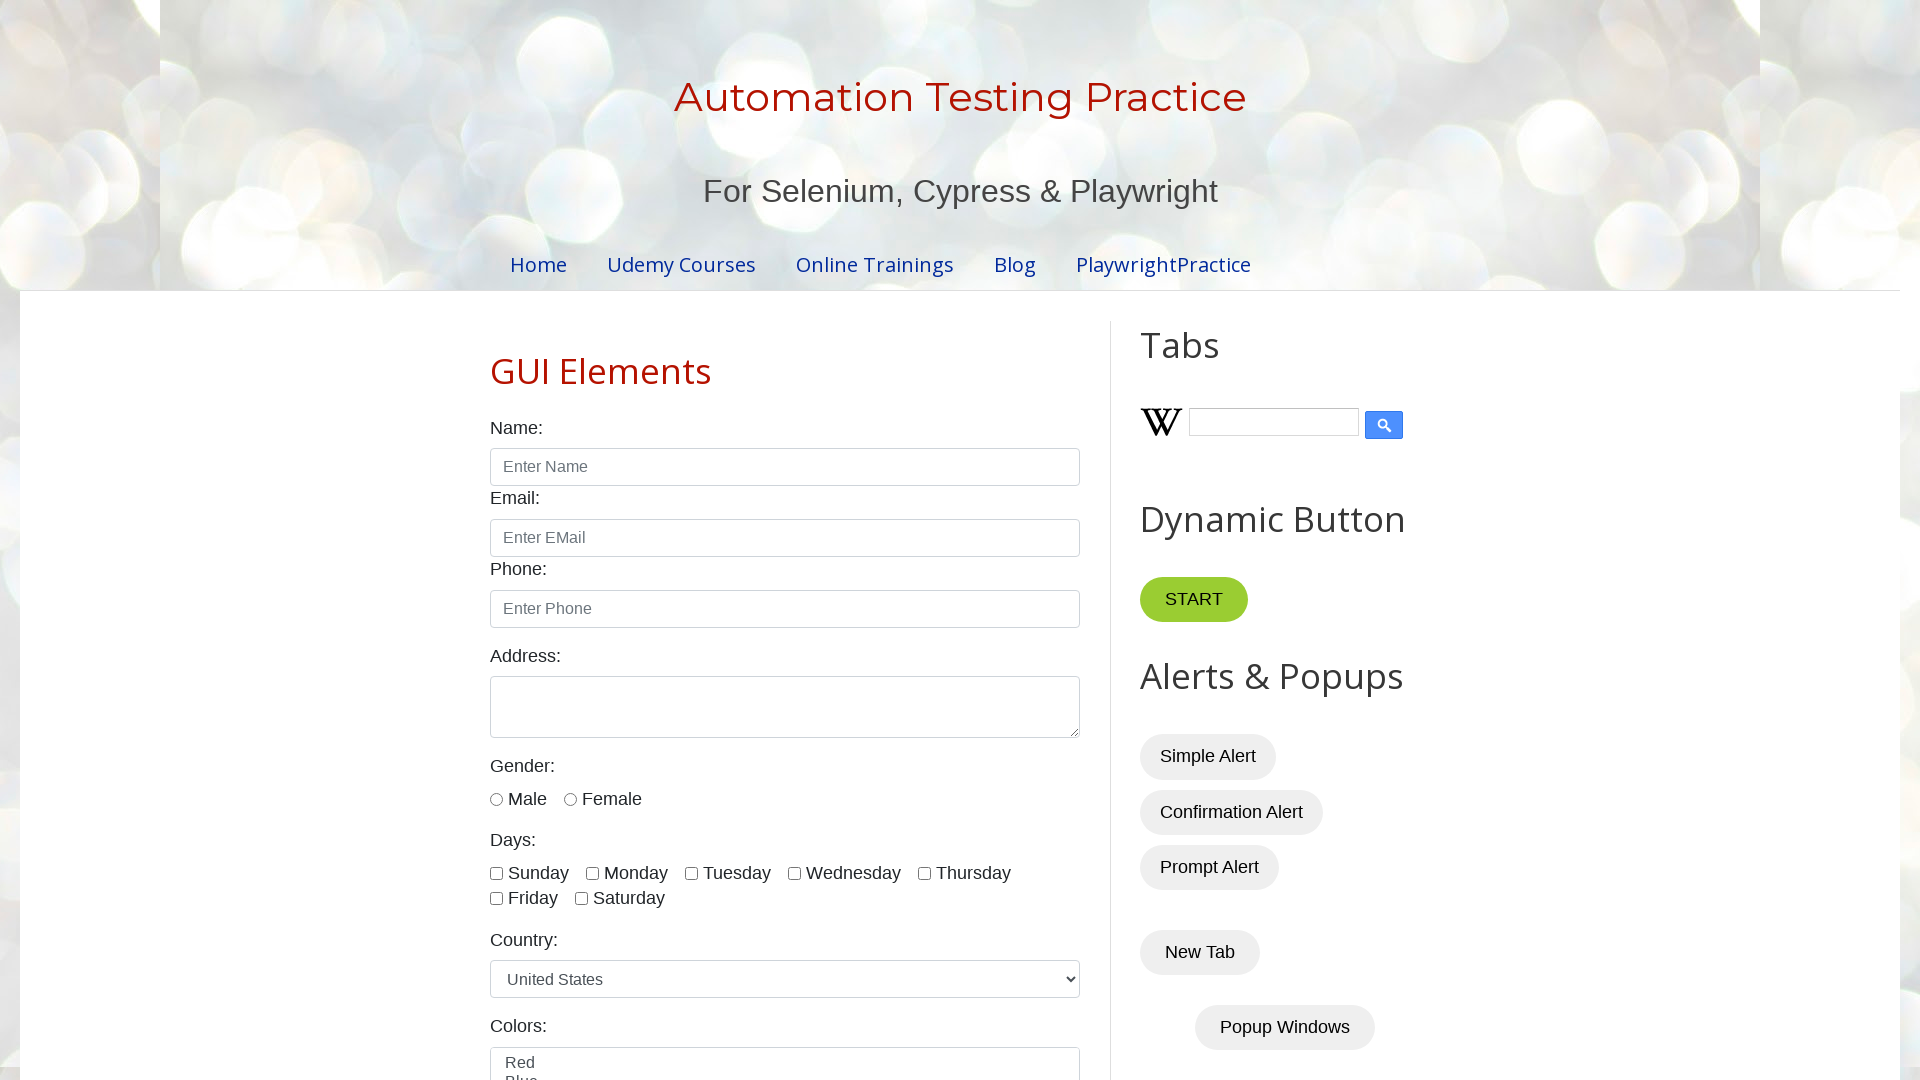

Read price data from Row 7, Column 4
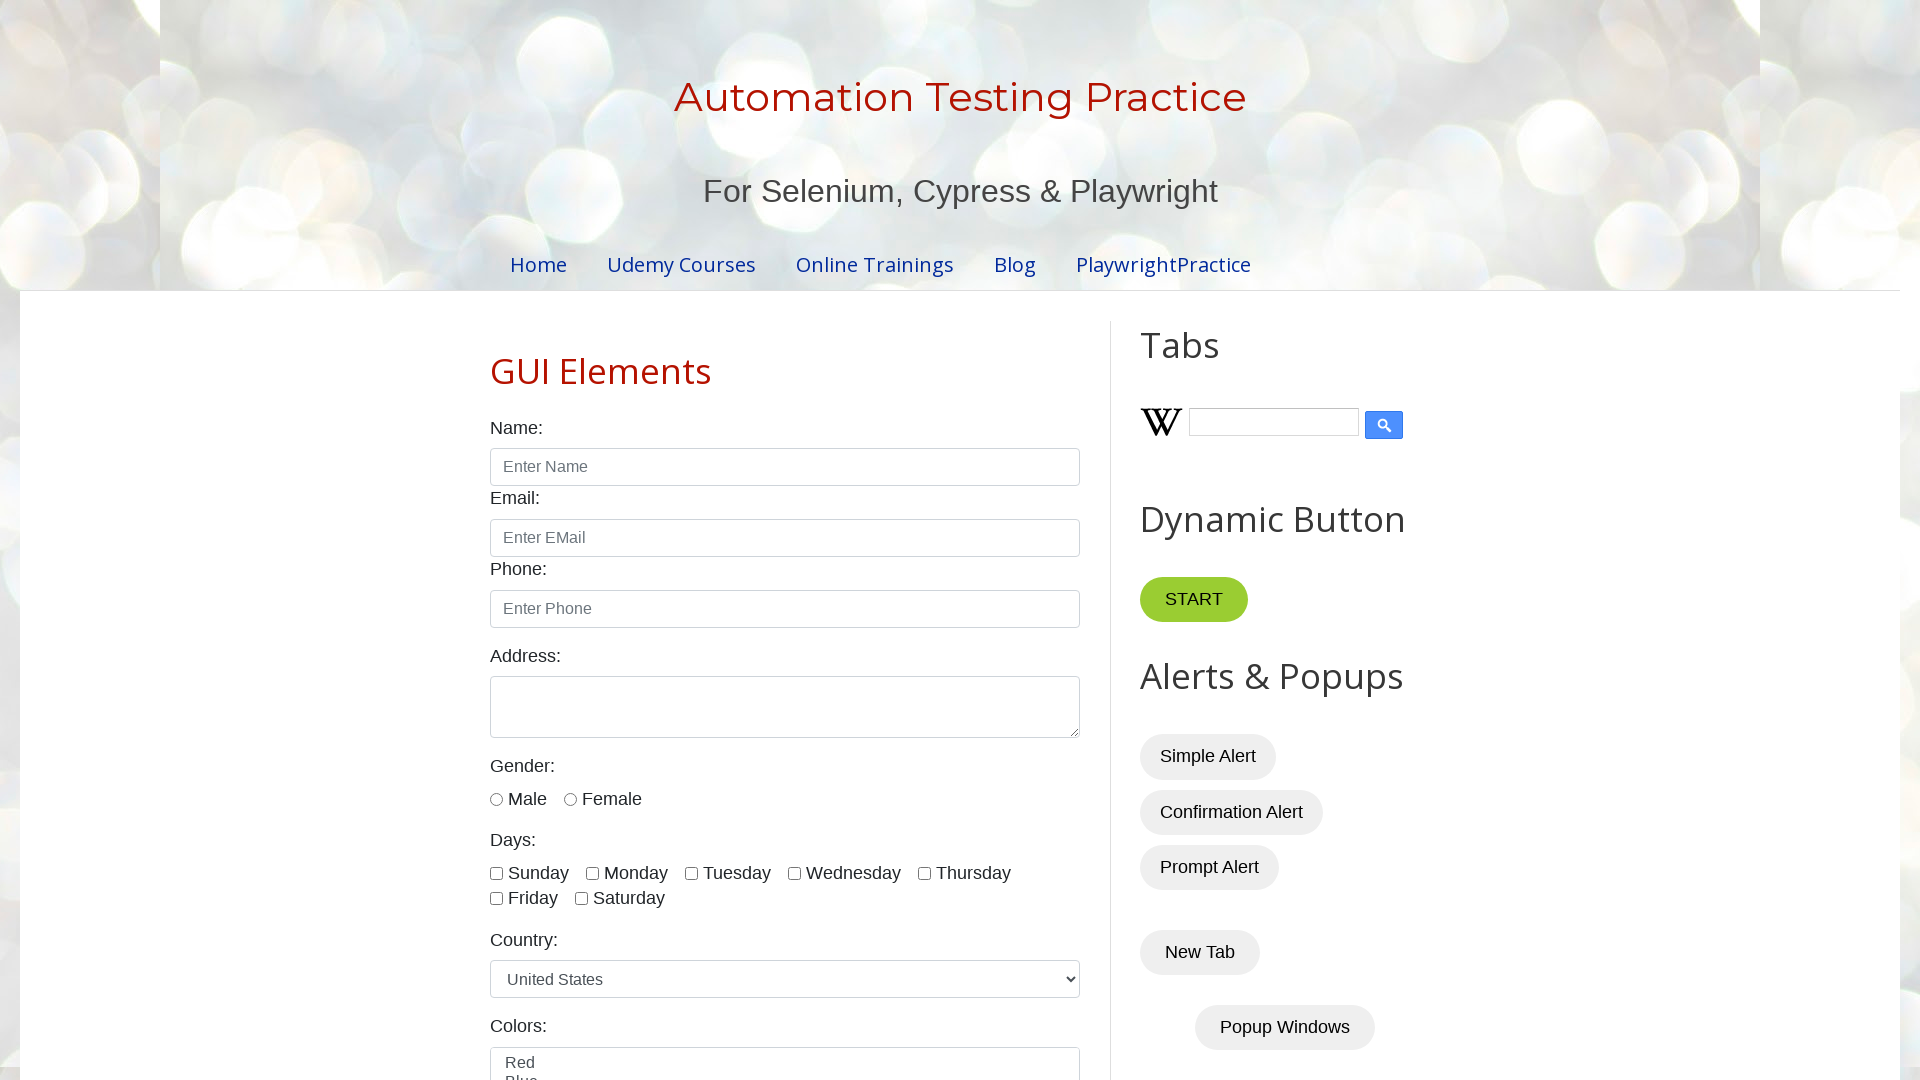

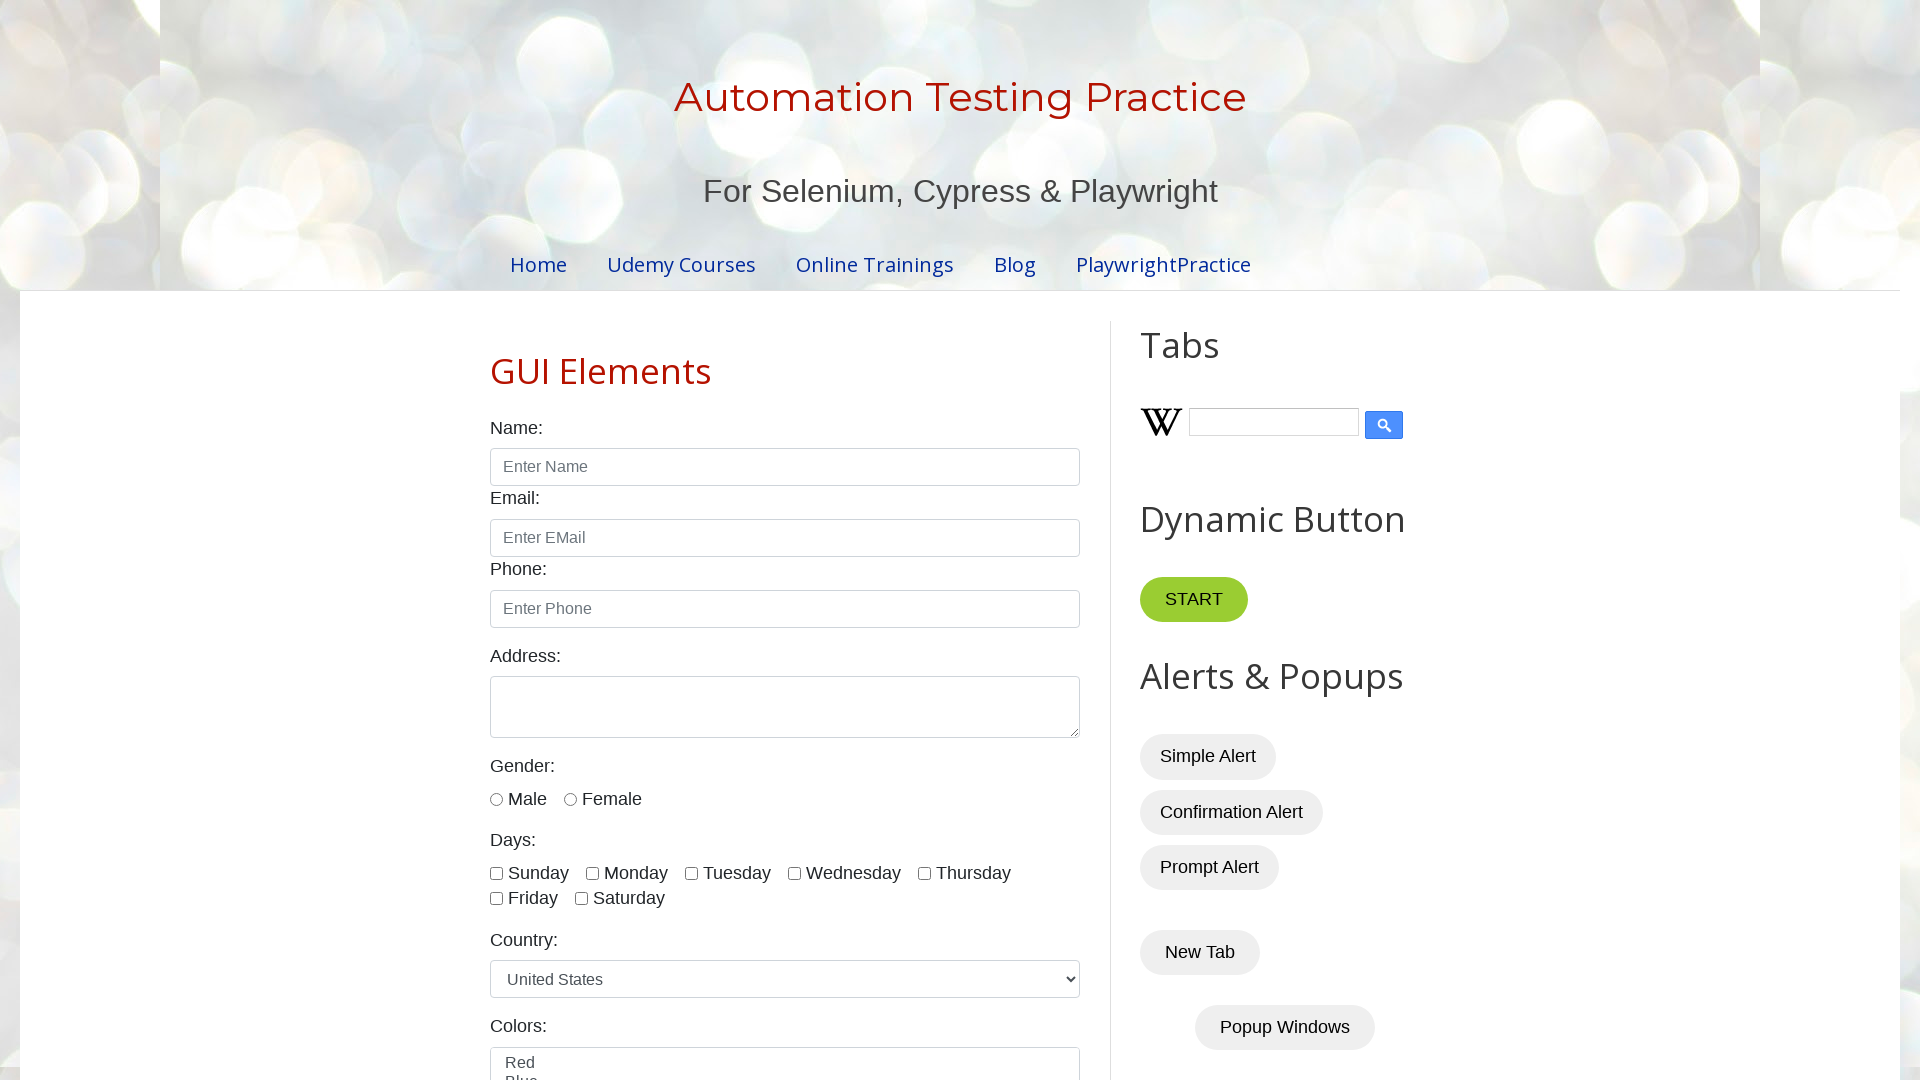